Tests a sample todo application by adding 5 new items to the list, then marking all 10 items (5 original + 5 new) as completed by clicking their checkboxes, and verifying the remaining count updates correctly.

Starting URL: https://lambdatest.github.io/sample-todo-app/

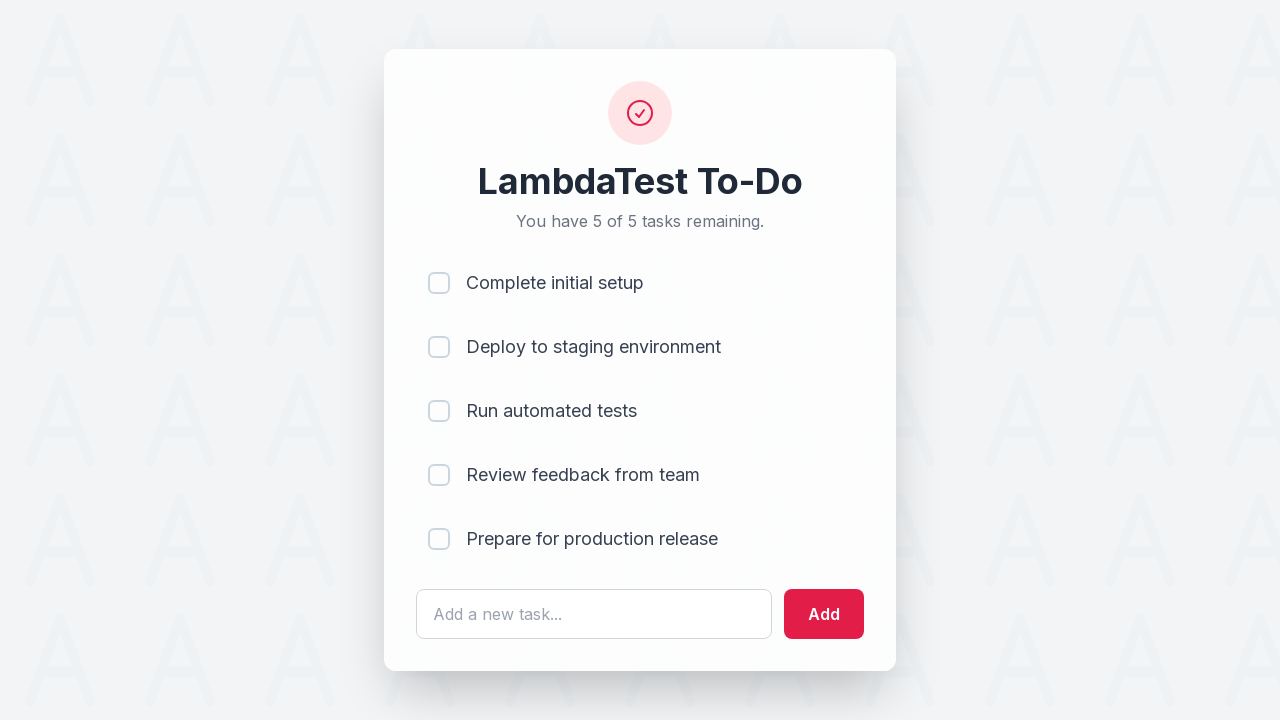

Waited for todo input field to load
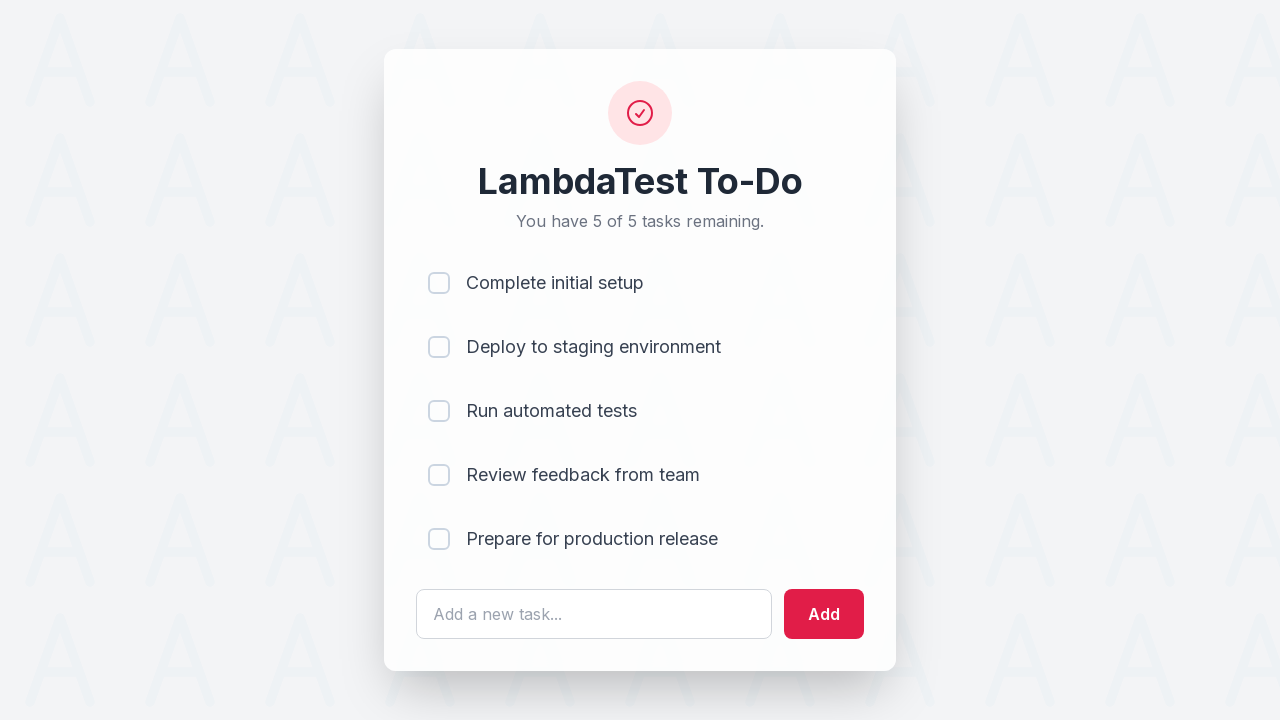

Clicked todo input field to add new item 1 at (594, 614) on #sampletodotext
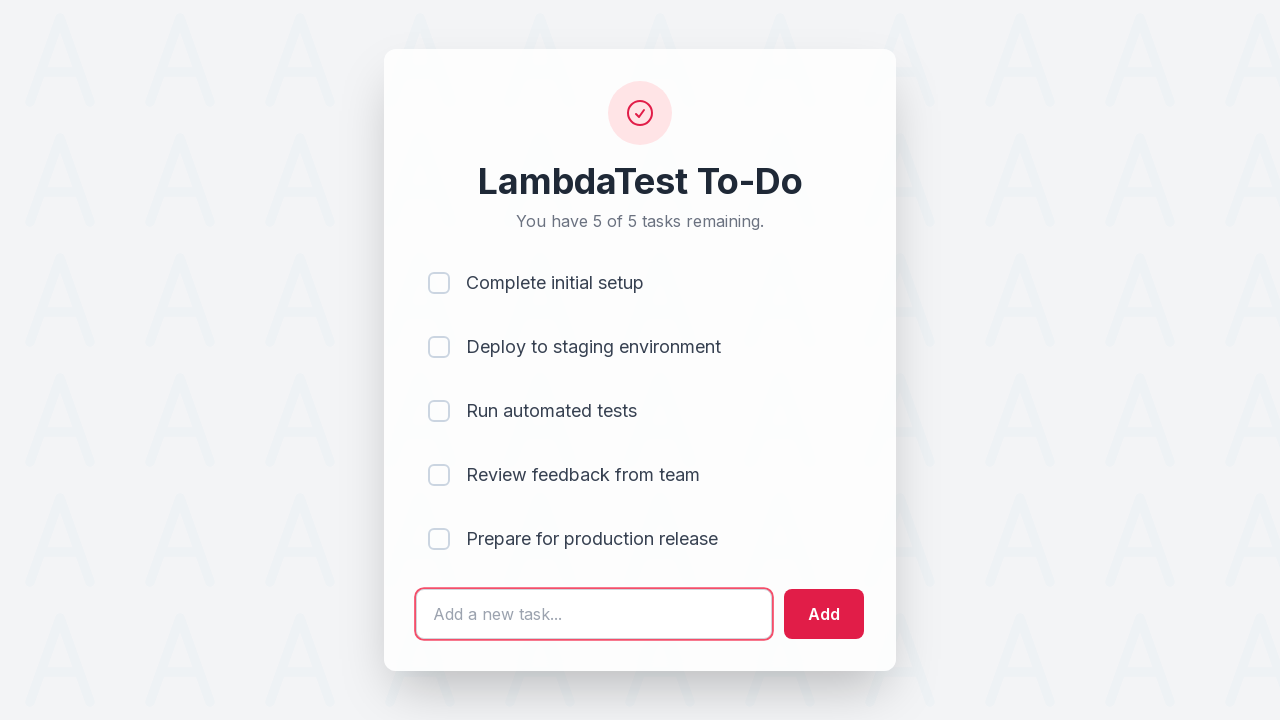

Filled todo input with 'Adding a new item 1' on #sampletodotext
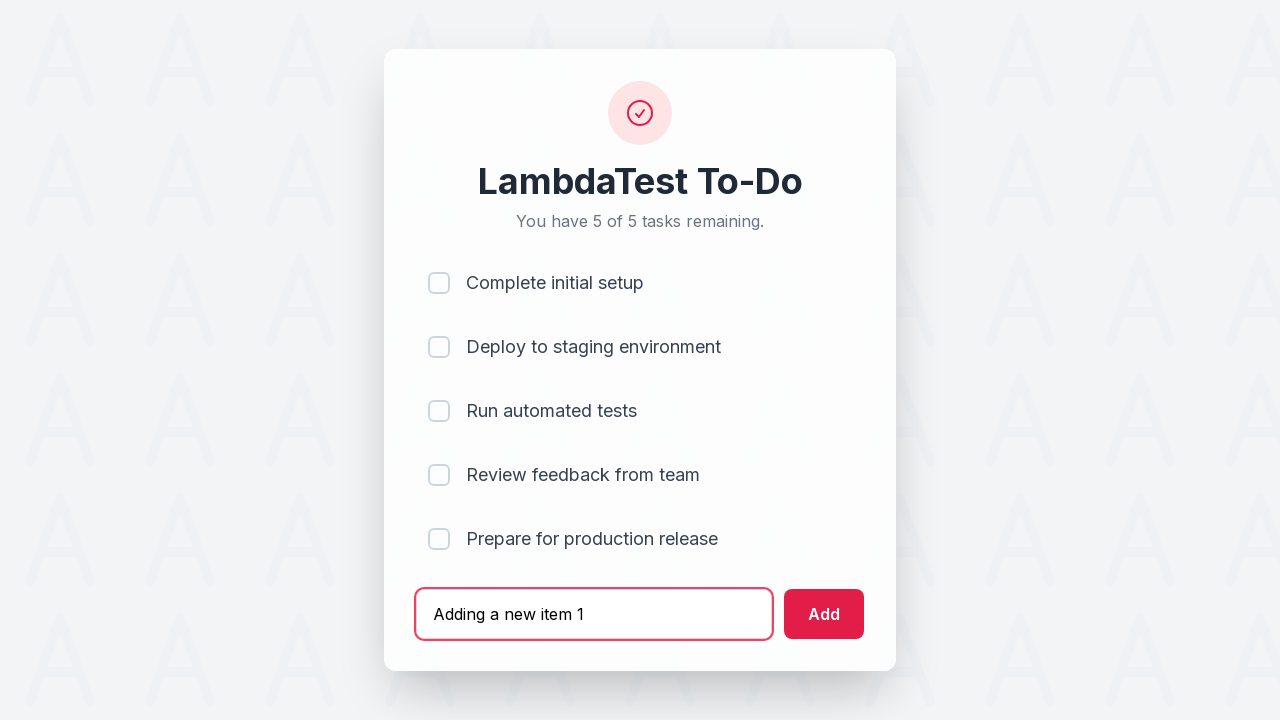

Pressed Enter to add new item 1 to the list on #sampletodotext
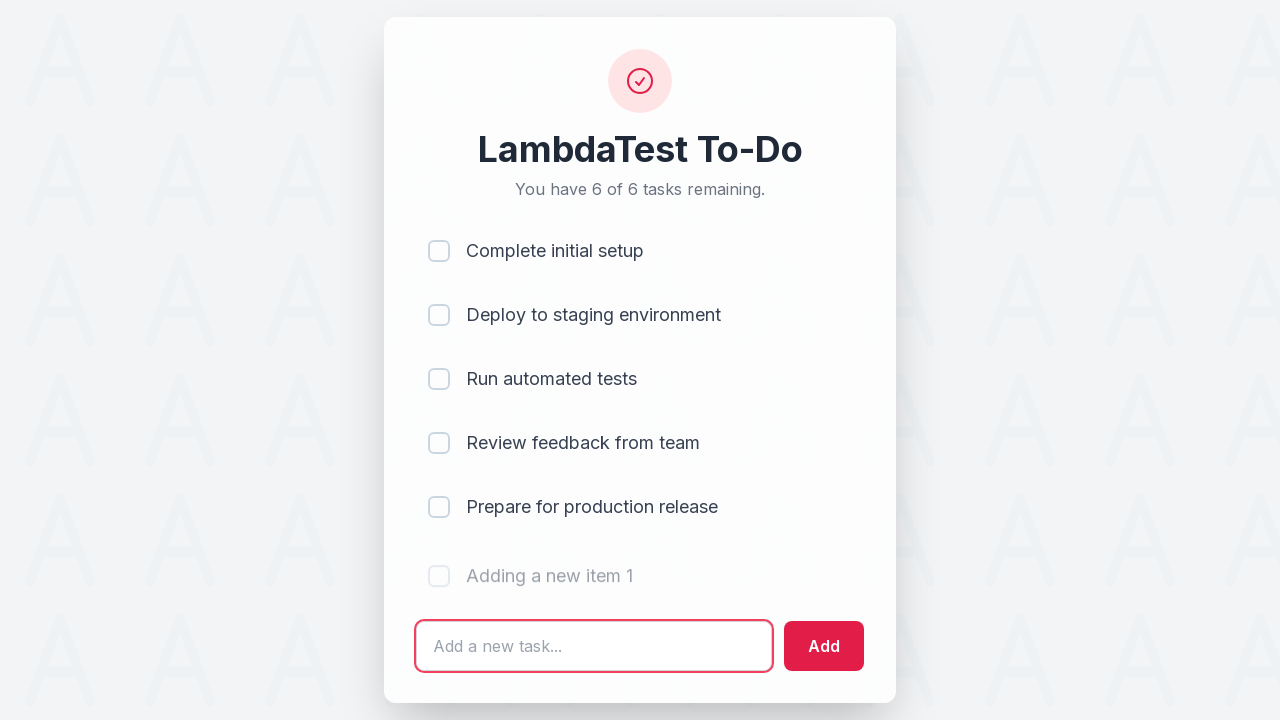

Waited for item to be added to the list
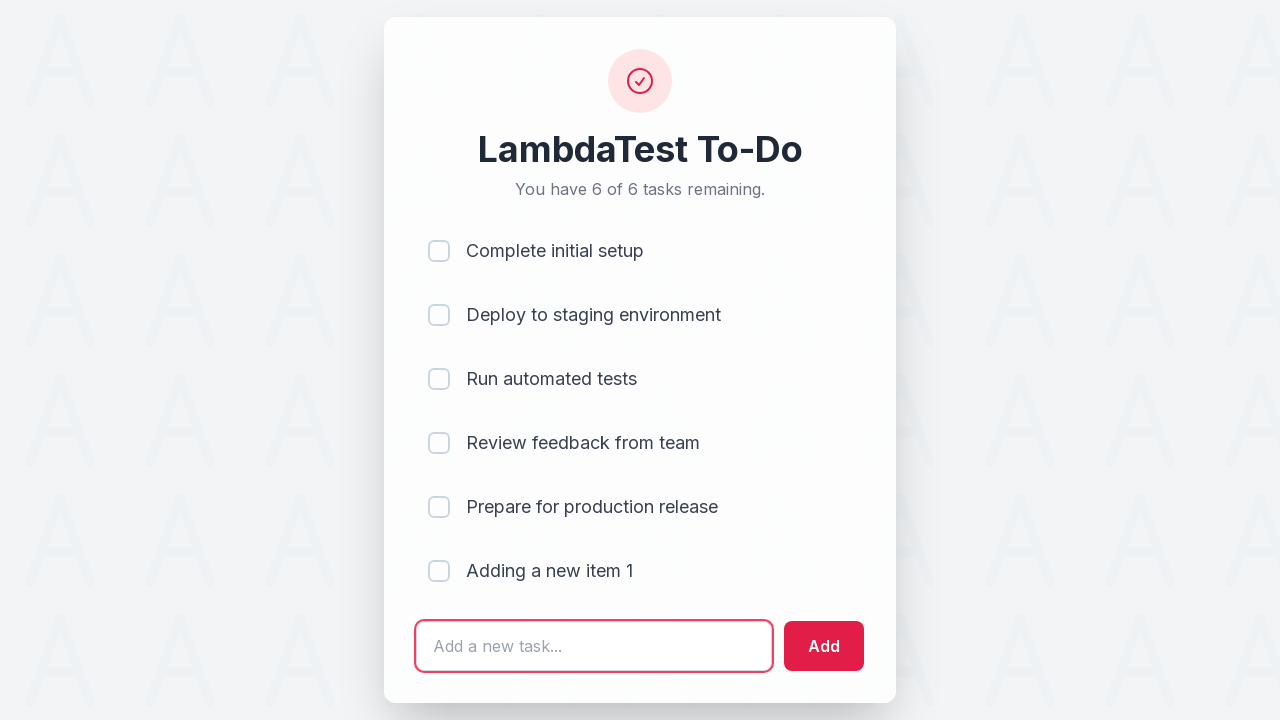

Clicked todo input field to add new item 2 at (594, 646) on #sampletodotext
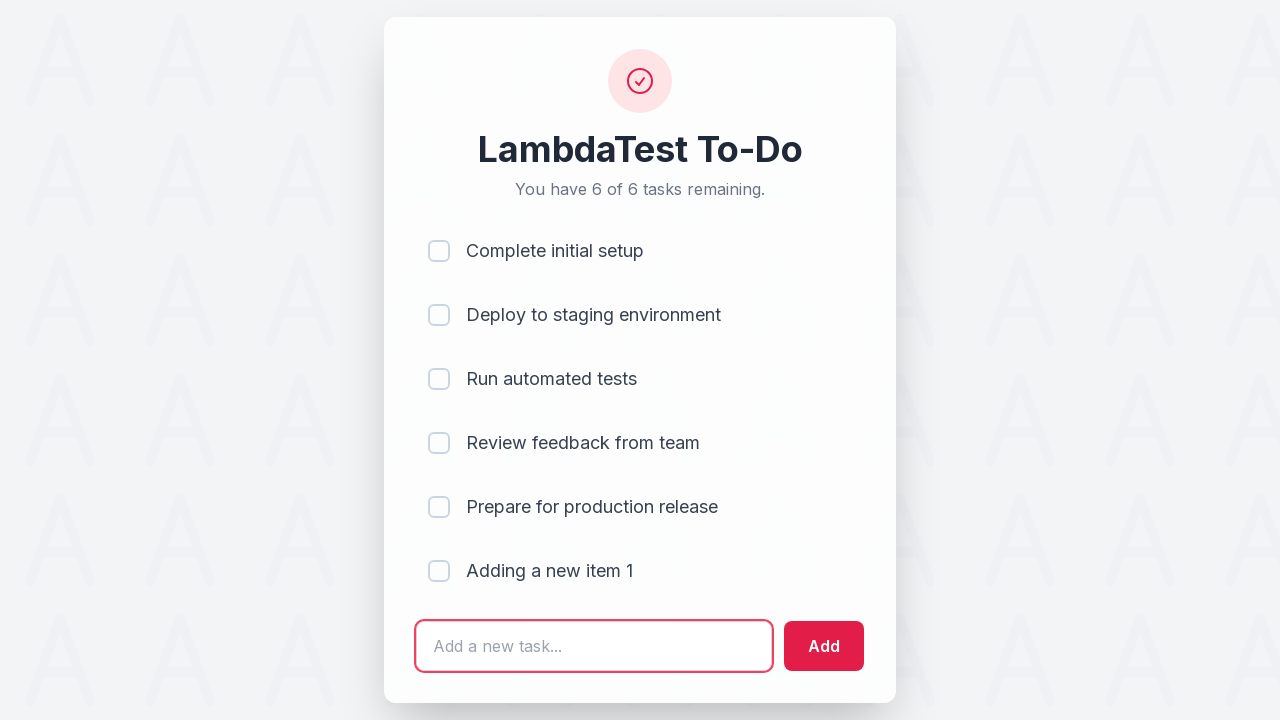

Filled todo input with 'Adding a new item 2' on #sampletodotext
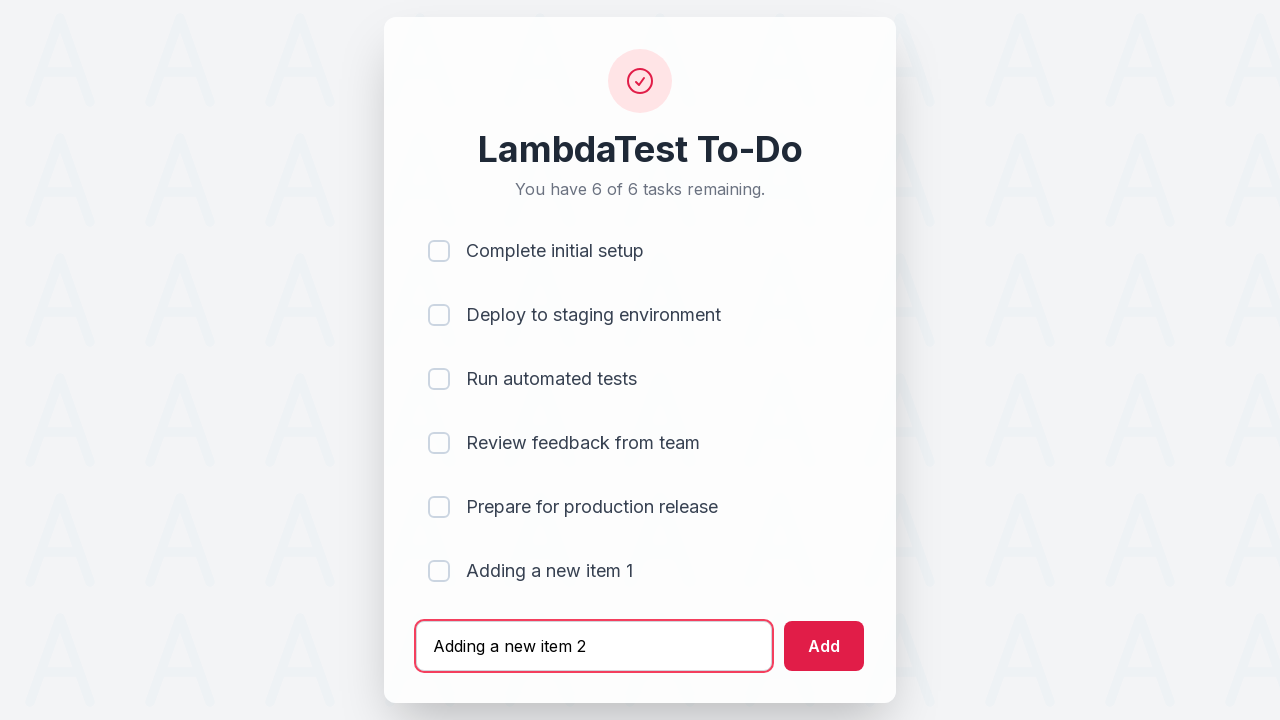

Pressed Enter to add new item 2 to the list on #sampletodotext
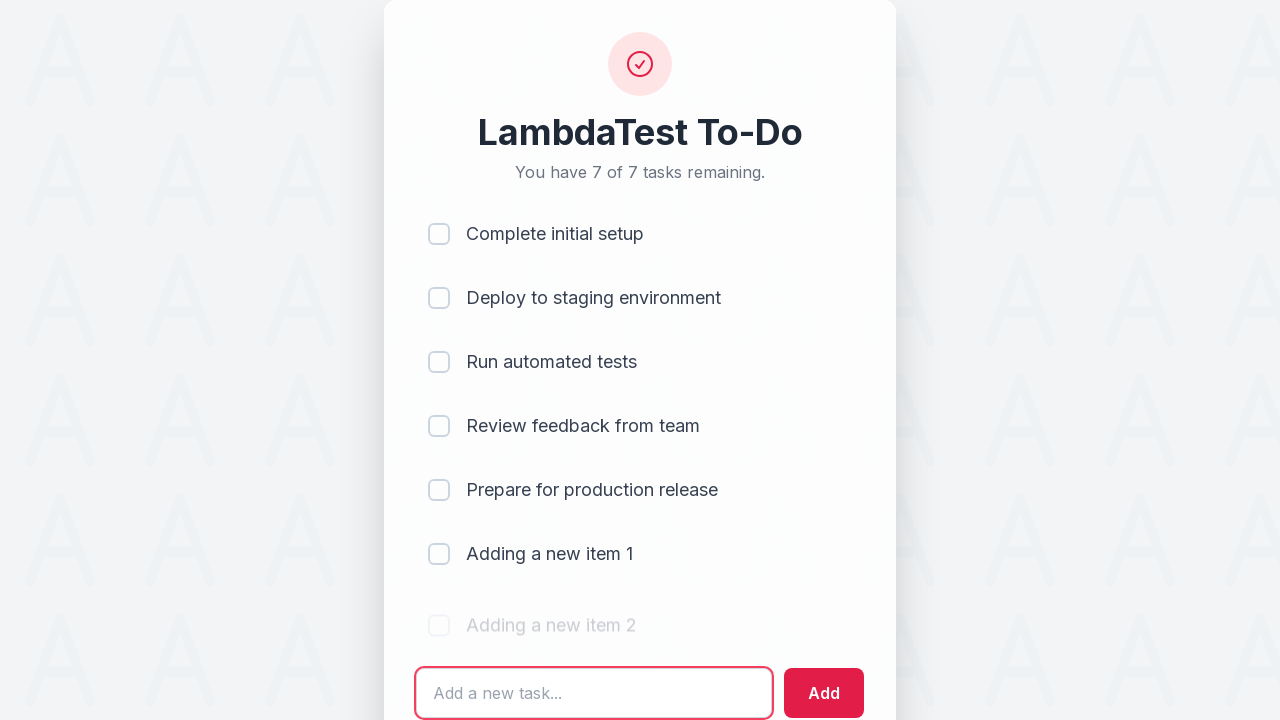

Waited for item to be added to the list
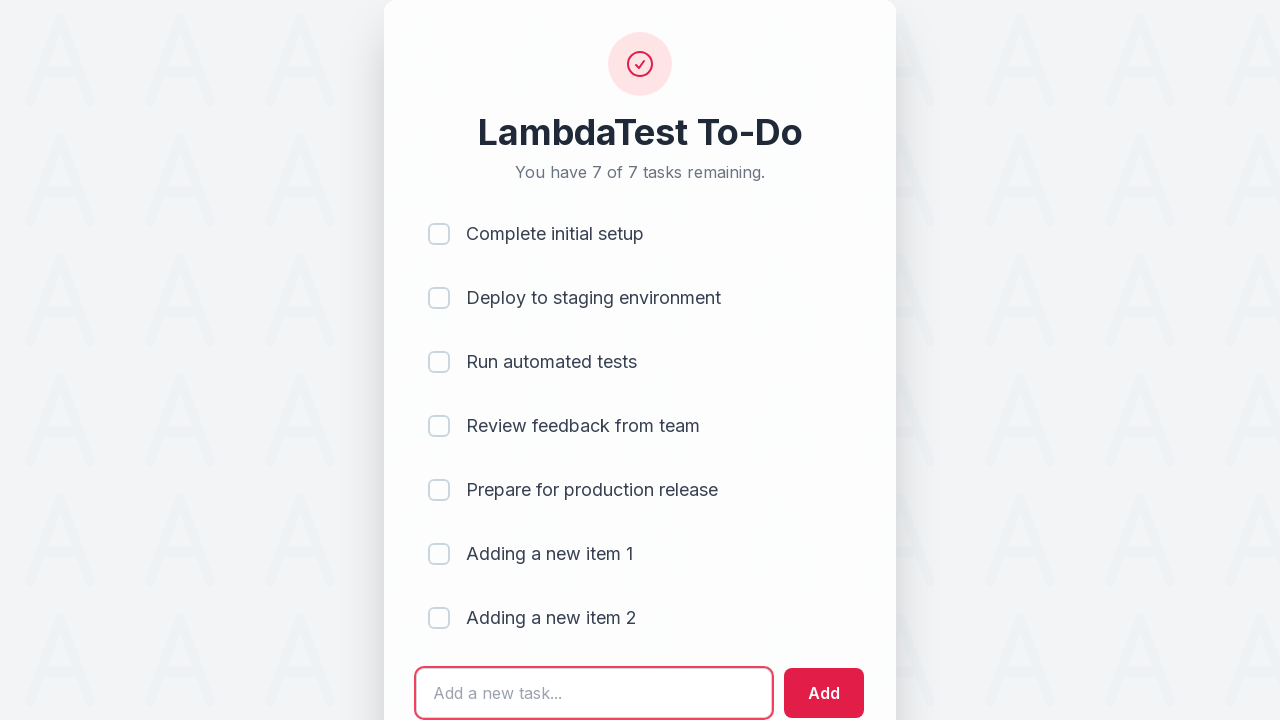

Clicked todo input field to add new item 3 at (594, 693) on #sampletodotext
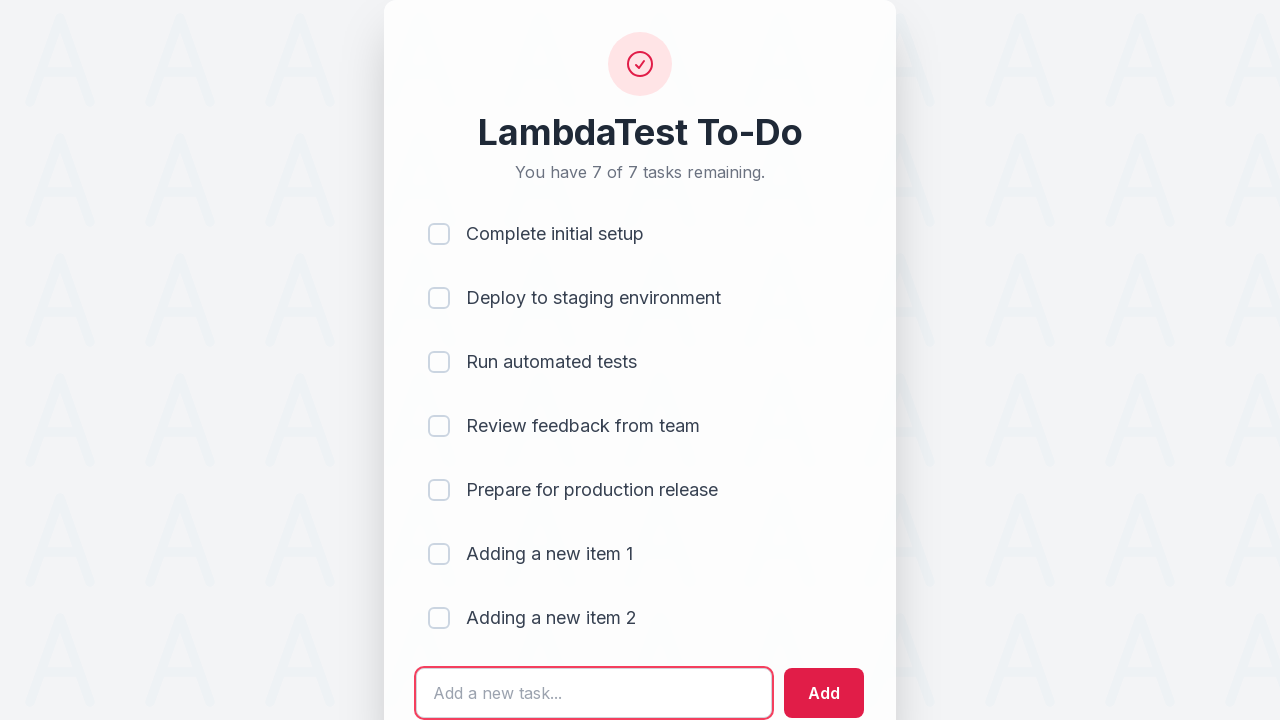

Filled todo input with 'Adding a new item 3' on #sampletodotext
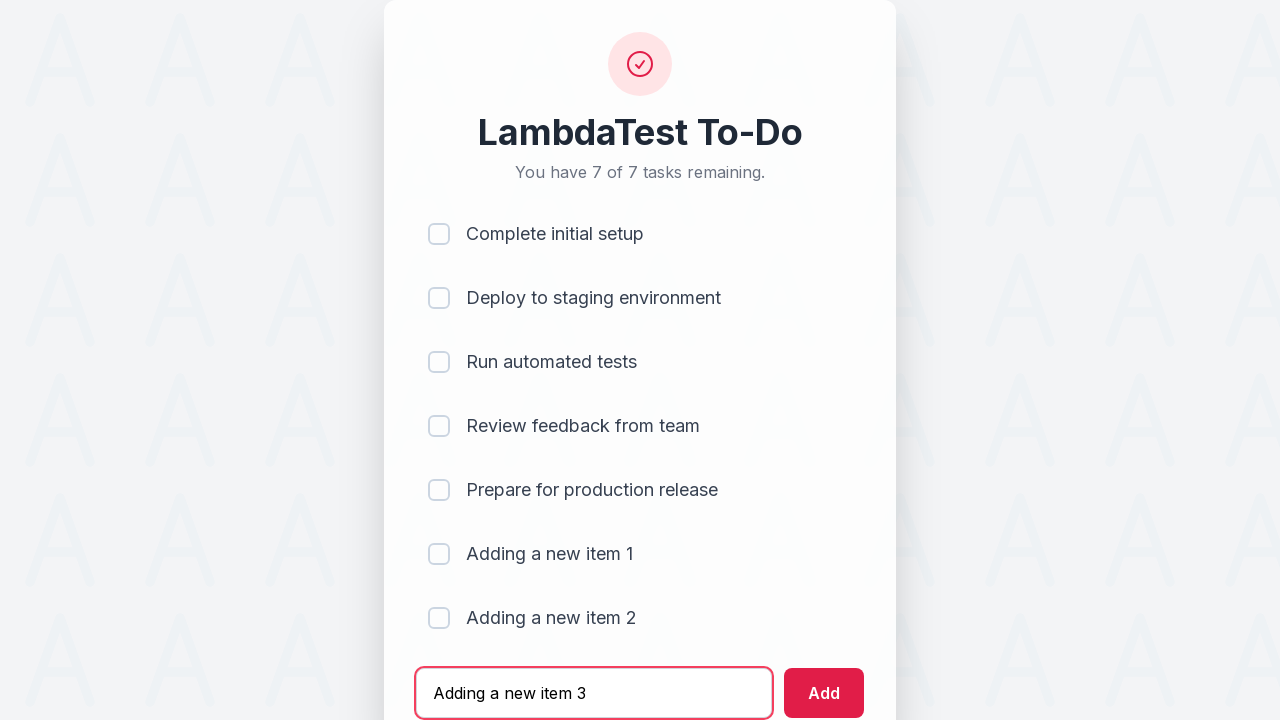

Pressed Enter to add new item 3 to the list on #sampletodotext
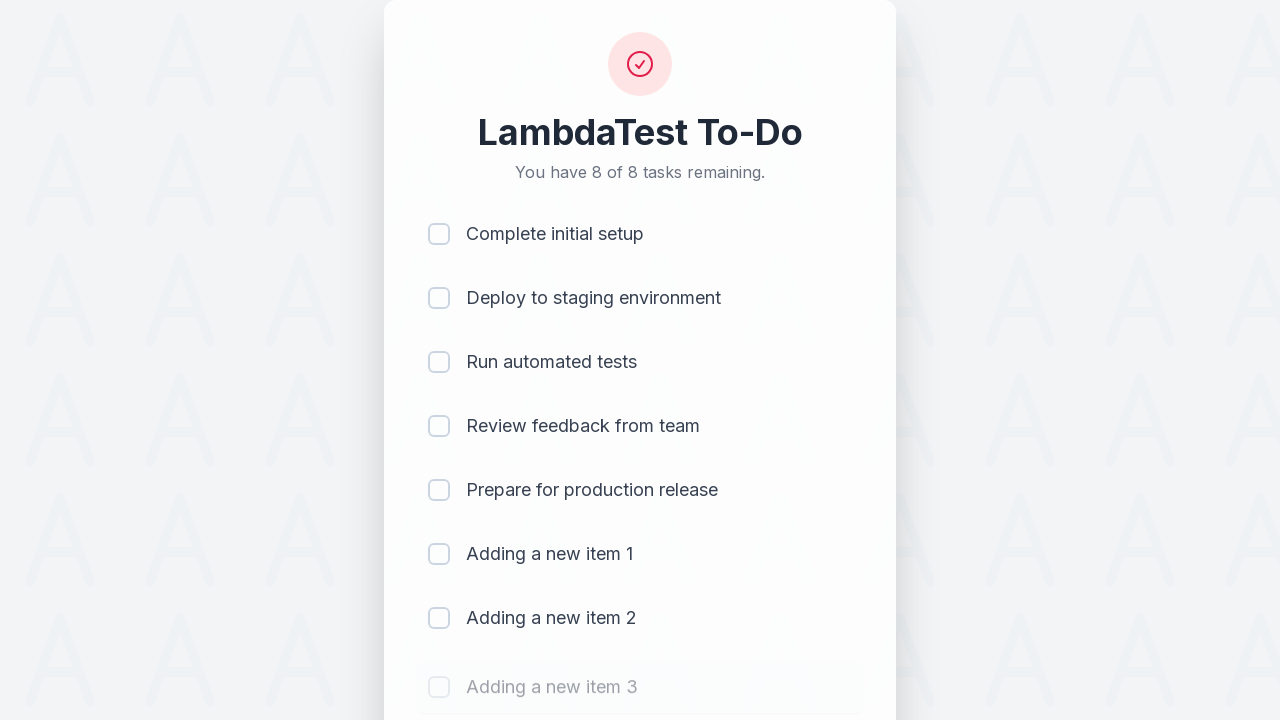

Waited for item to be added to the list
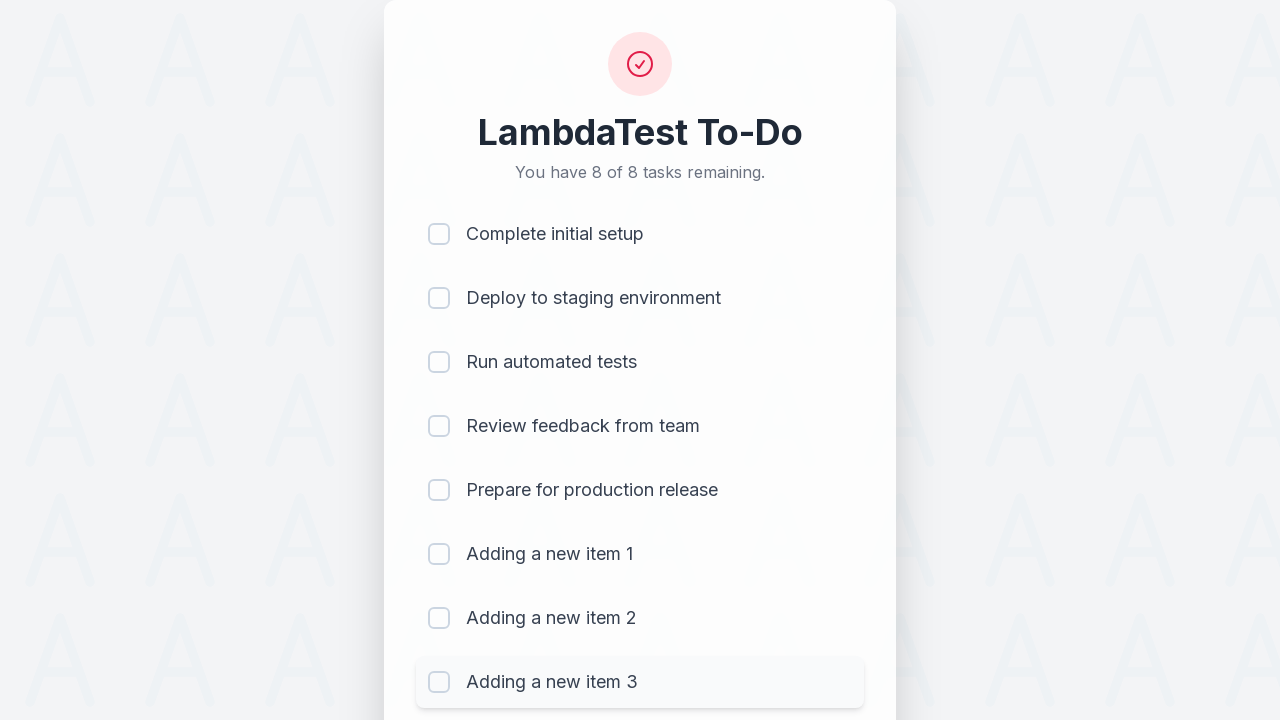

Clicked todo input field to add new item 4 at (594, 663) on #sampletodotext
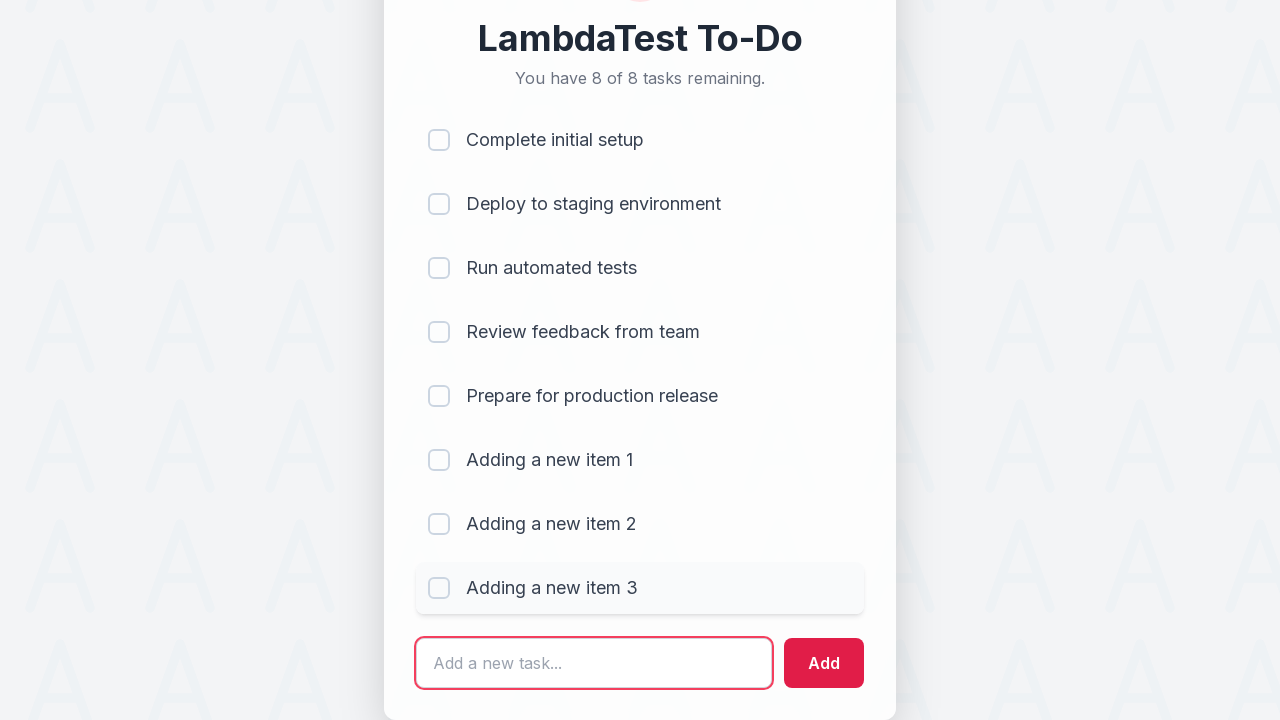

Filled todo input with 'Adding a new item 4' on #sampletodotext
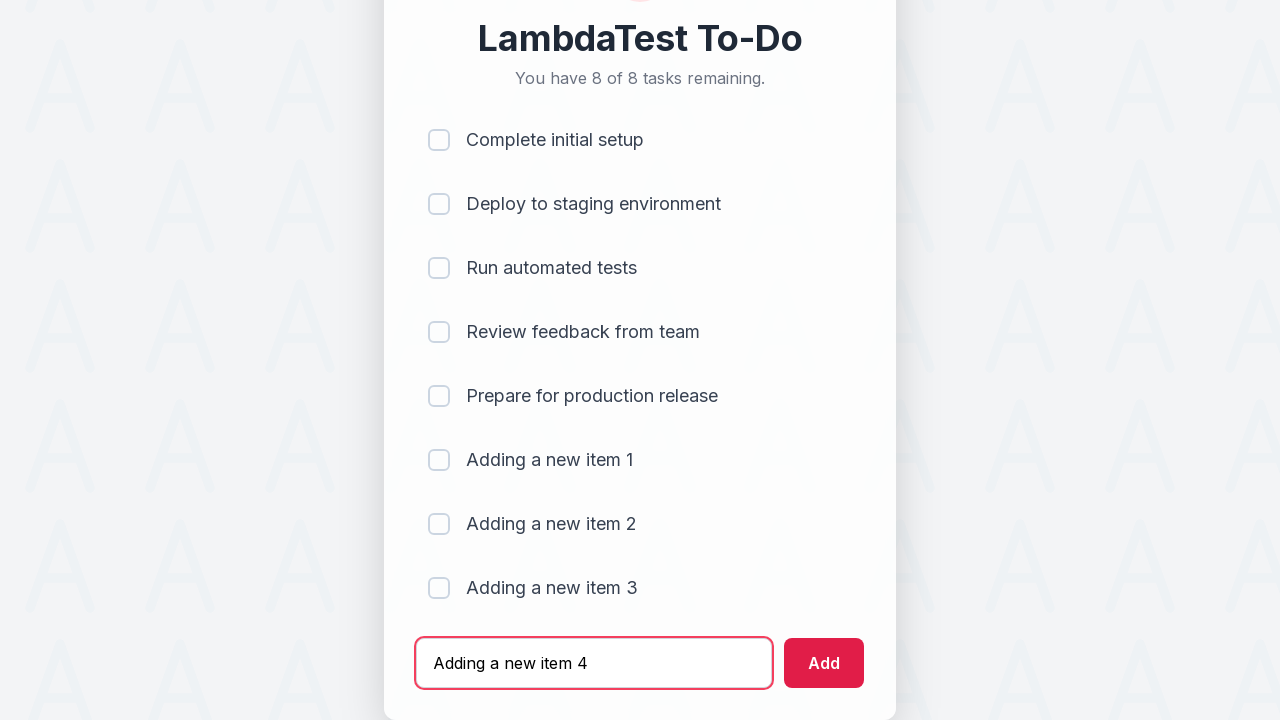

Pressed Enter to add new item 4 to the list on #sampletodotext
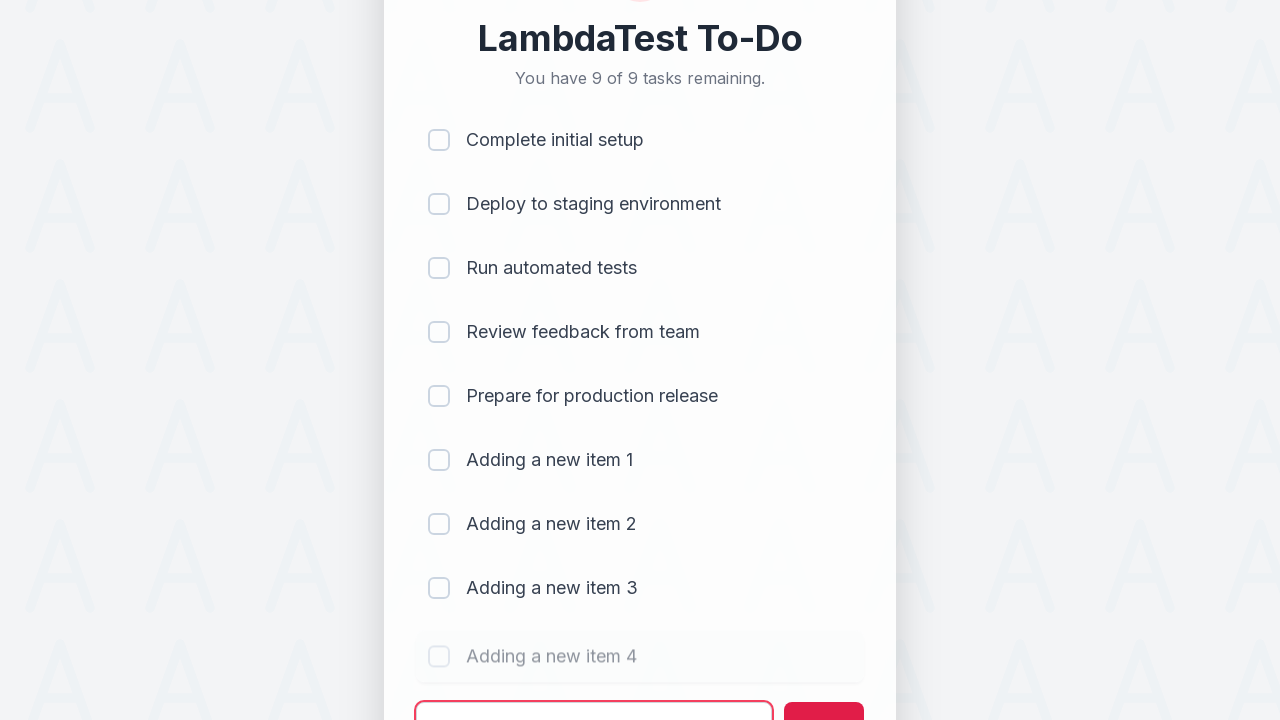

Waited for item to be added to the list
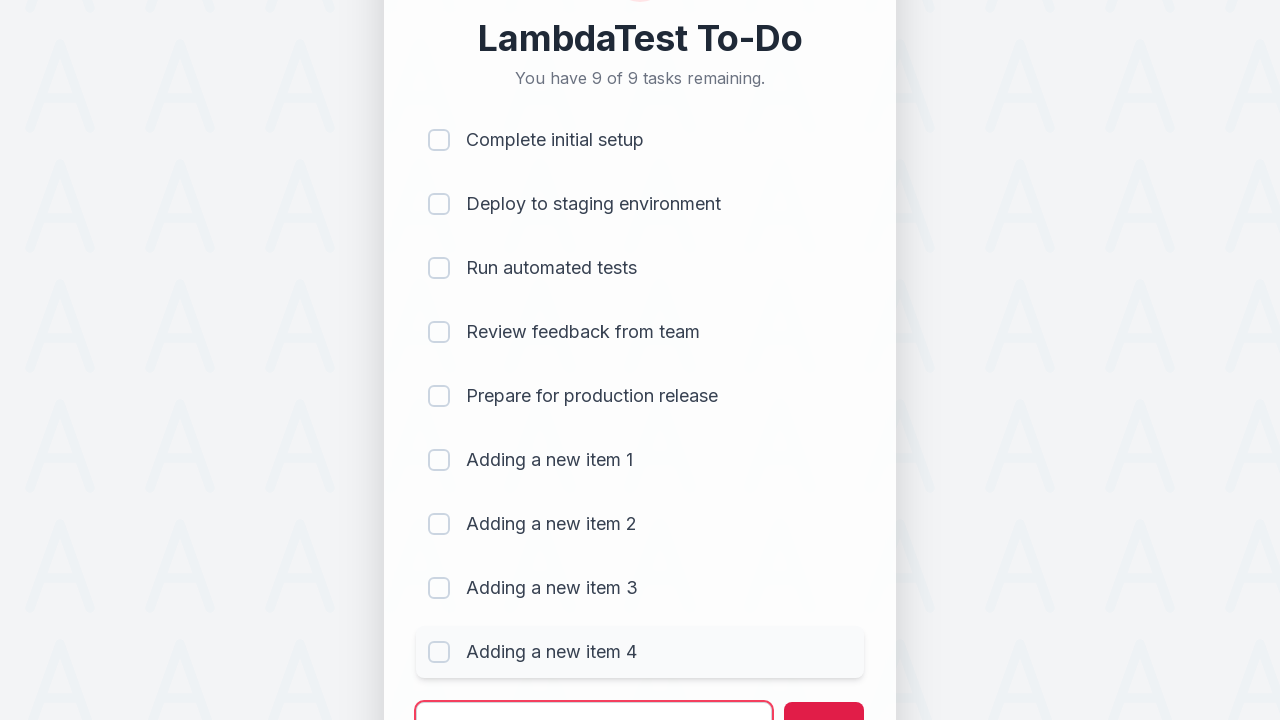

Clicked todo input field to add new item 5 at (594, 695) on #sampletodotext
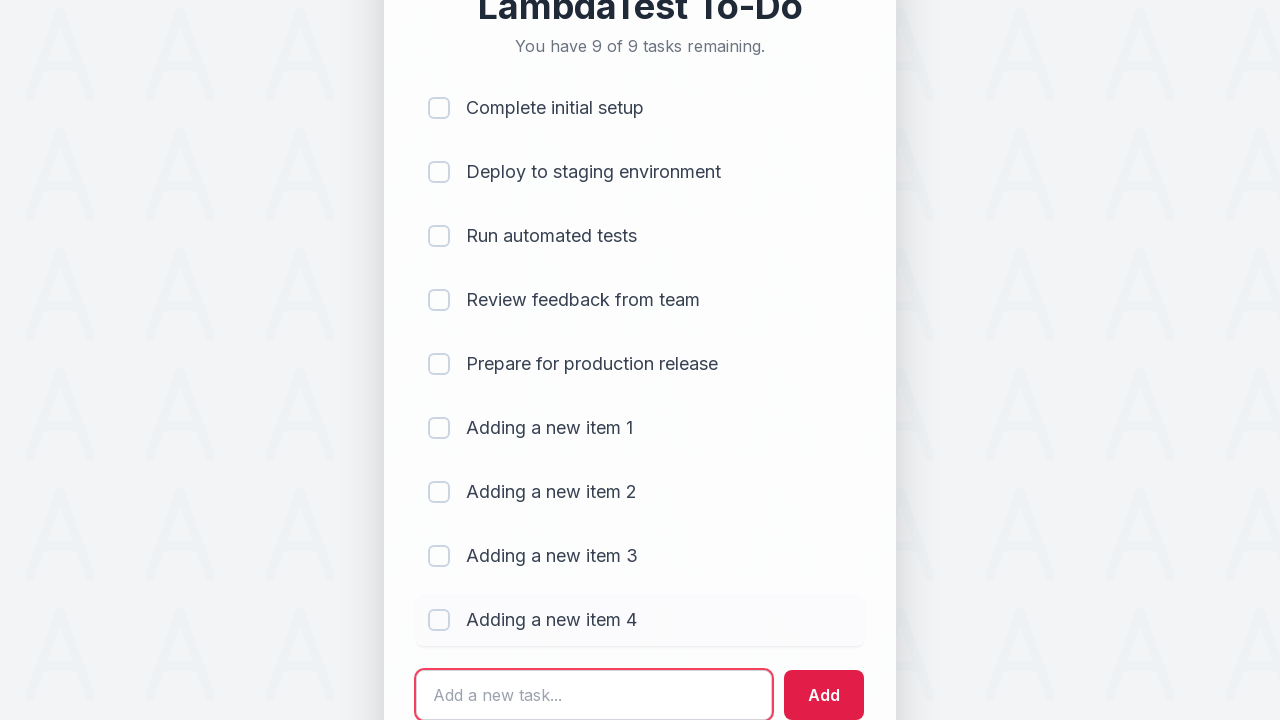

Filled todo input with 'Adding a new item 5' on #sampletodotext
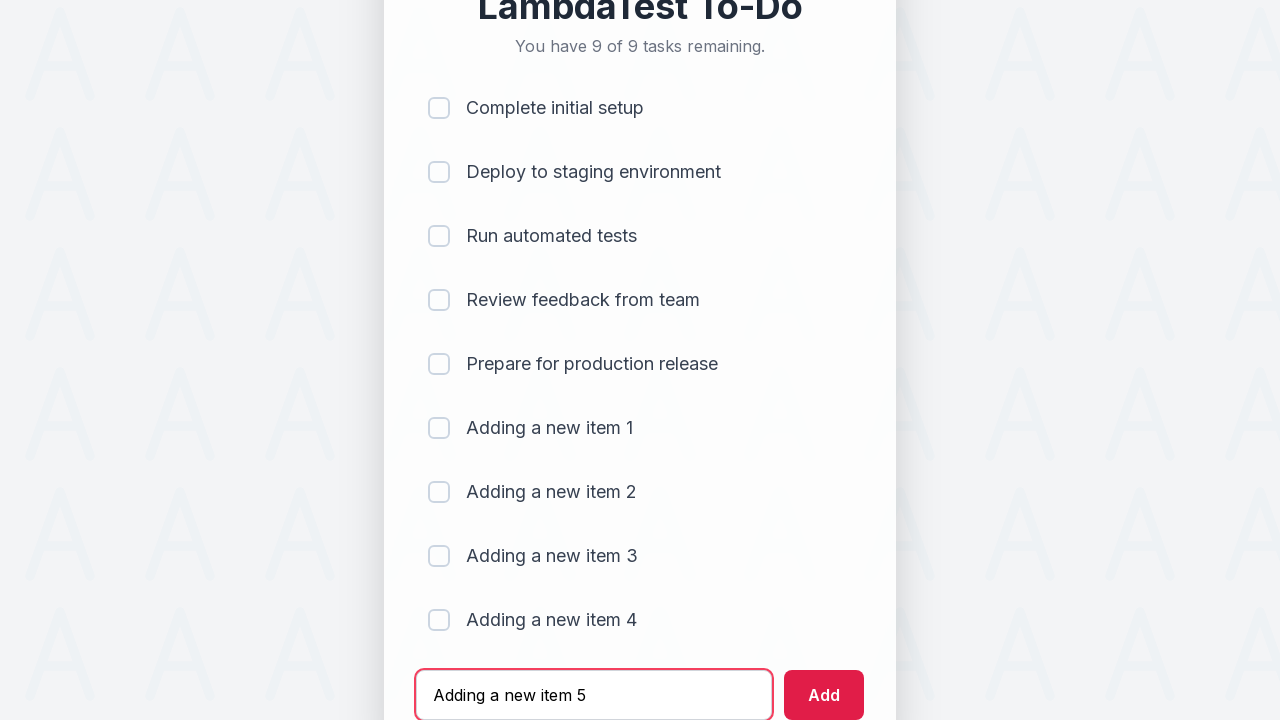

Pressed Enter to add new item 5 to the list on #sampletodotext
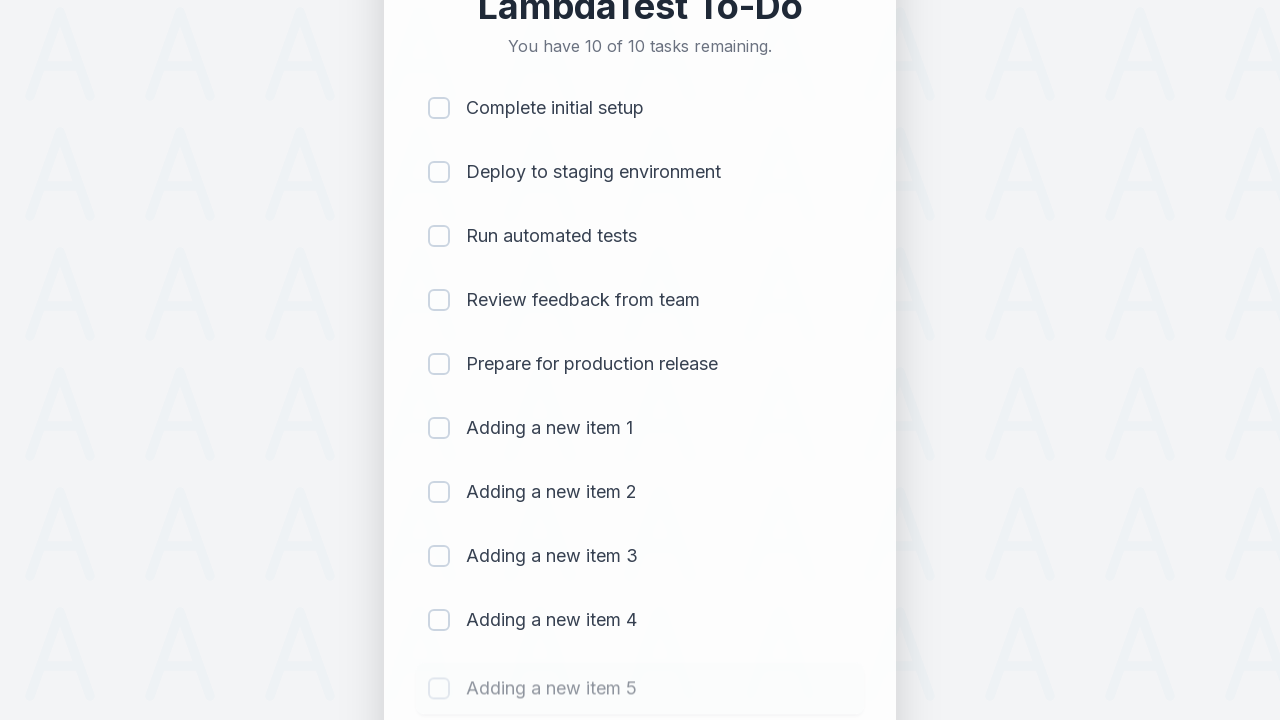

Waited for item to be added to the list
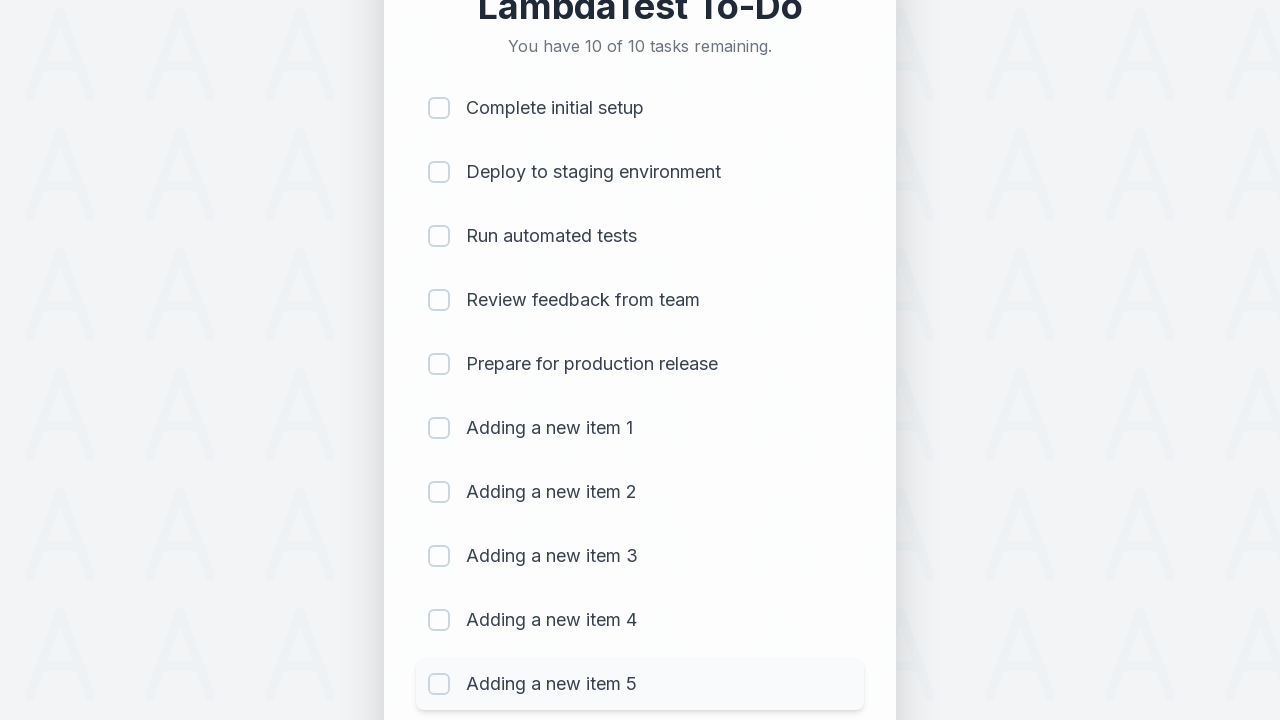

Clicked checkbox for item 1 to mark as completed at (439, 108) on (//input[@type='checkbox'])[1]
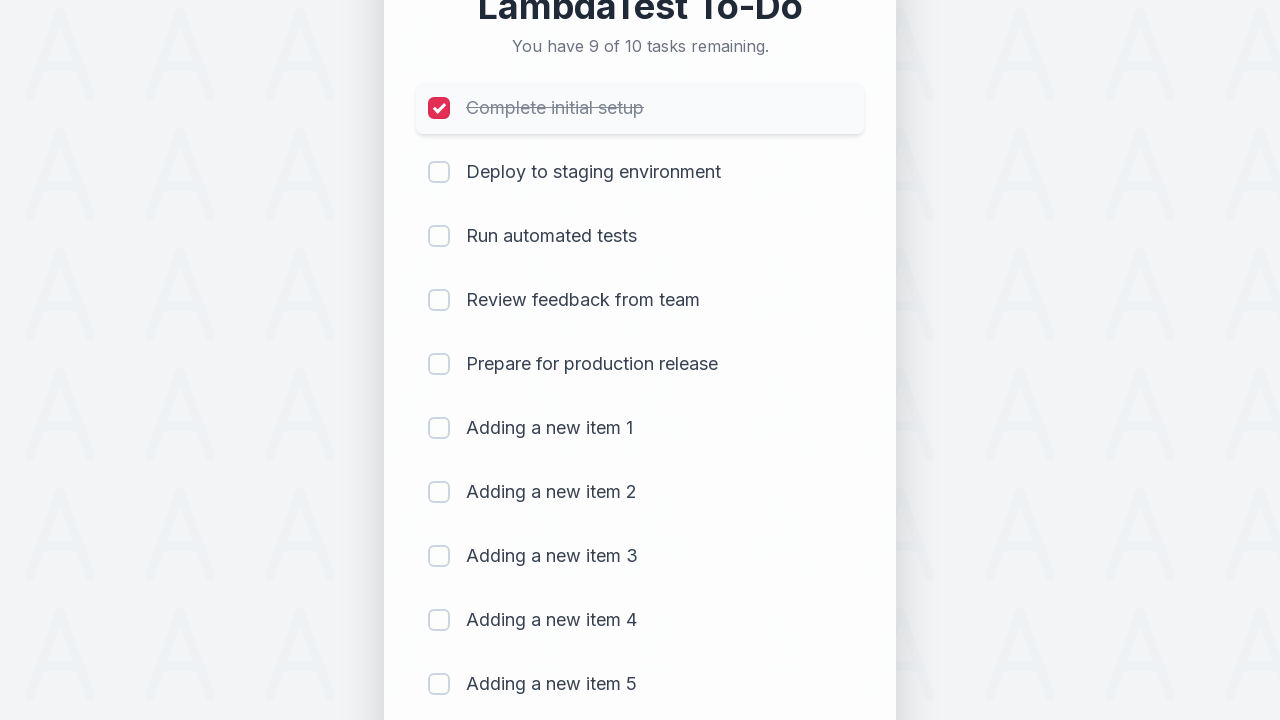

Waited for checkbox click to register
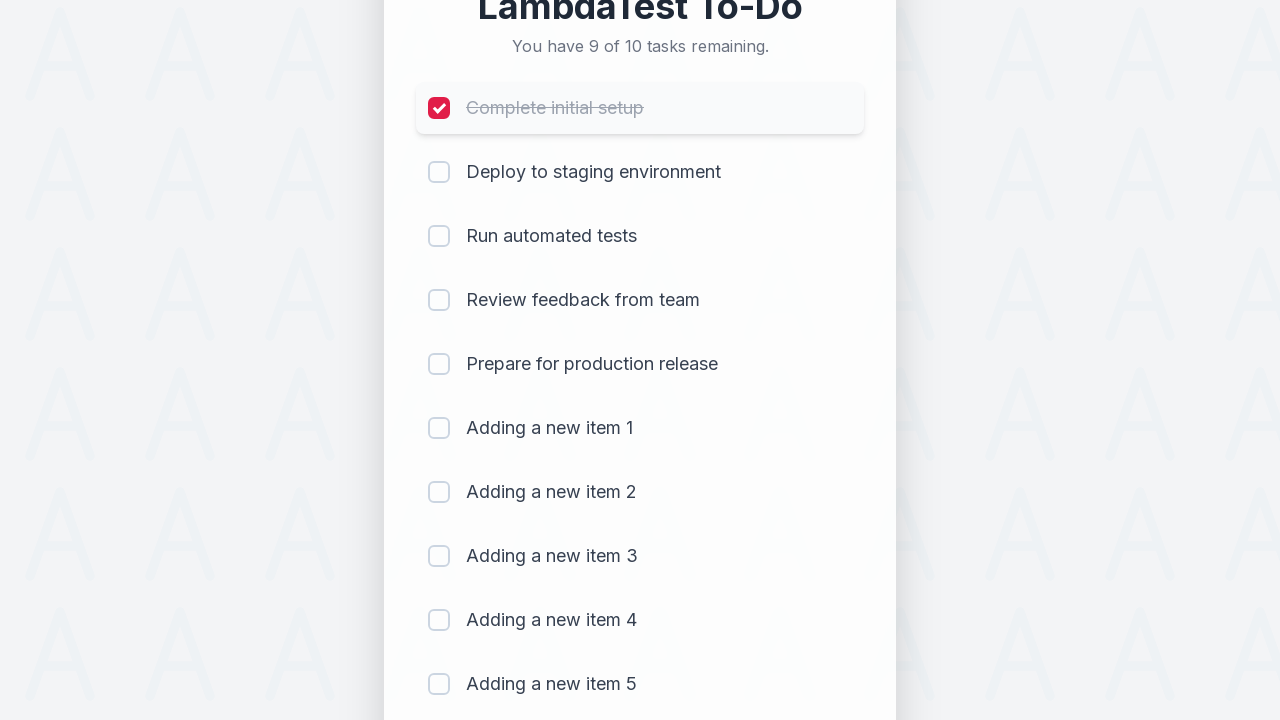

Retrieved remaining count text: '
                            You have 9 of 10 tasks remaining.
                        '
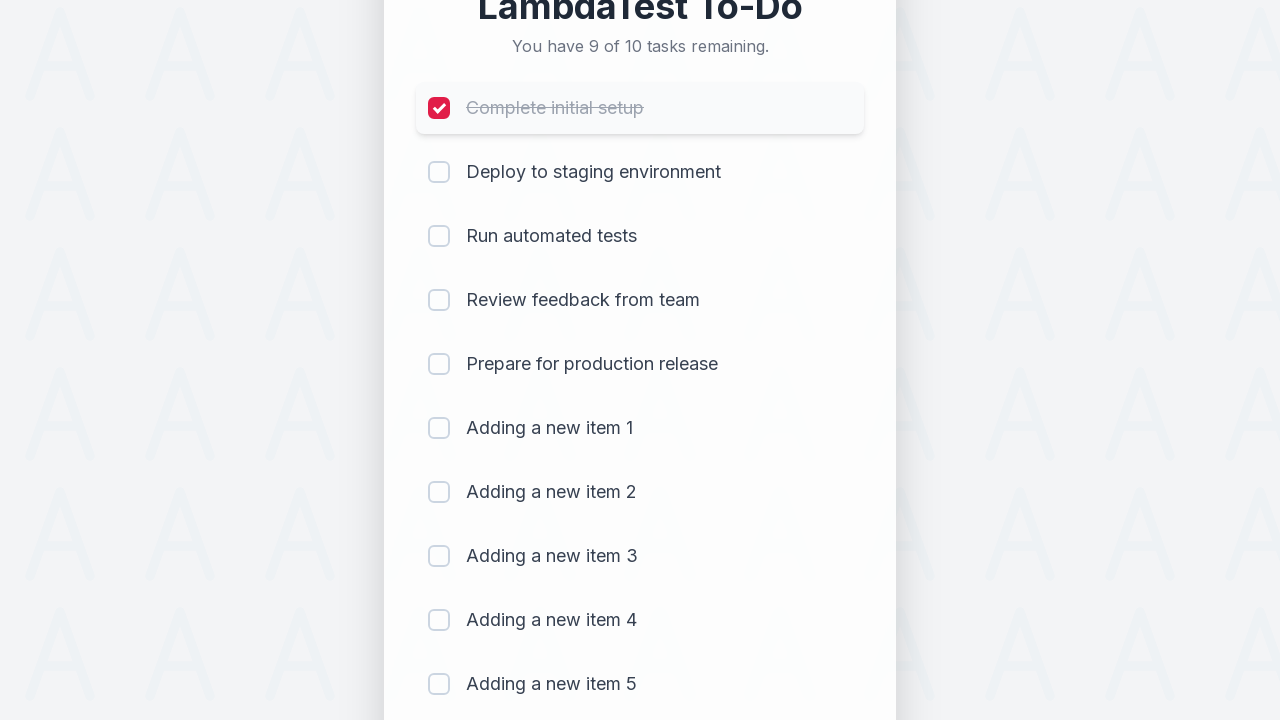

Waited before processing next item
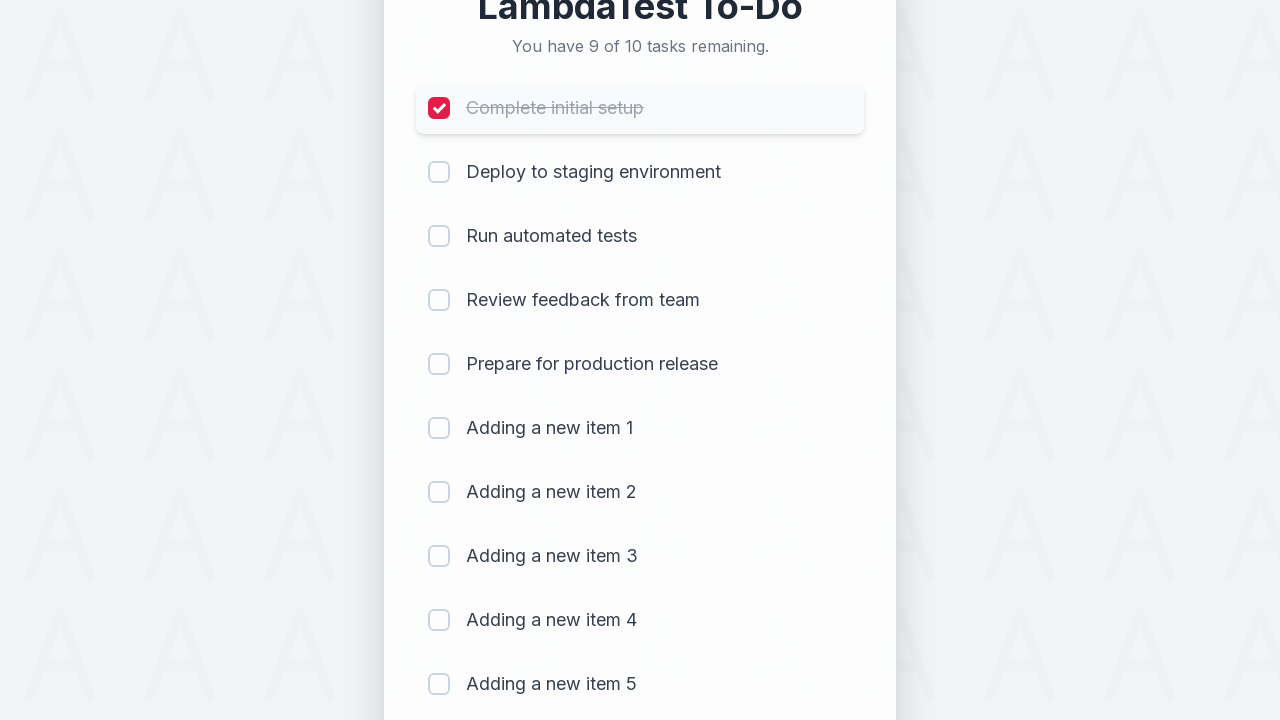

Clicked checkbox for item 2 to mark as completed at (439, 172) on (//input[@type='checkbox'])[2]
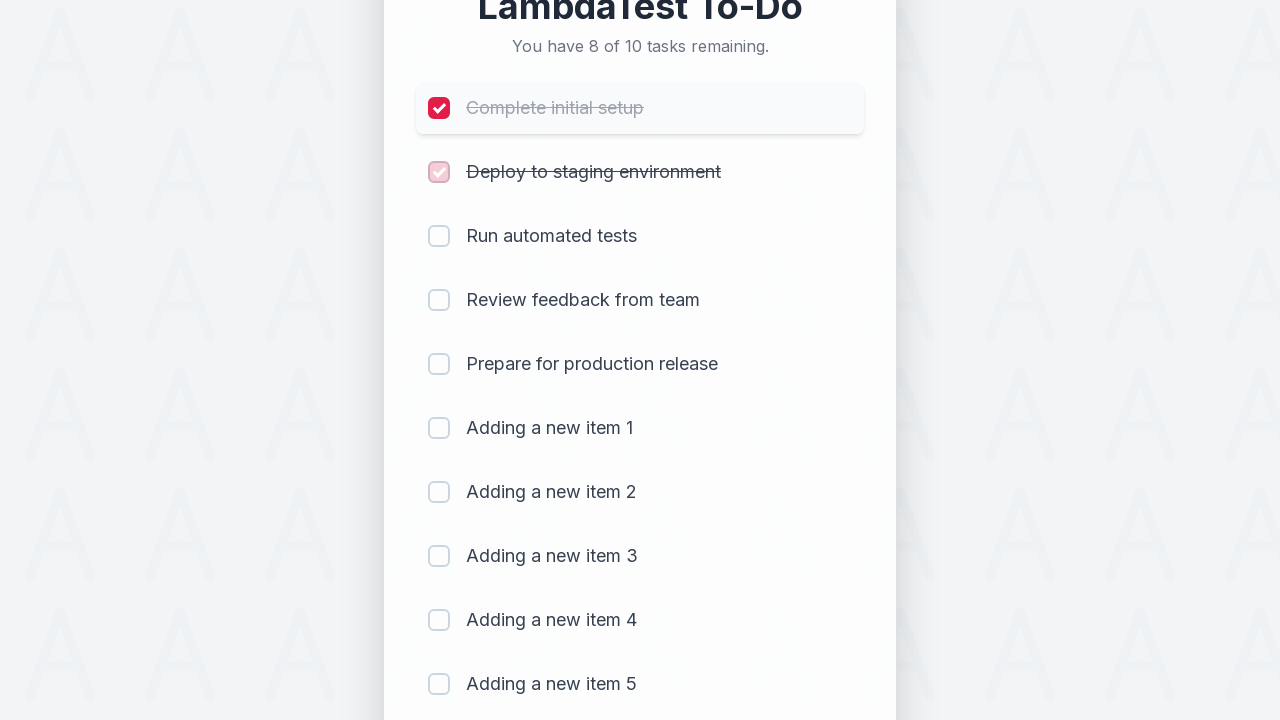

Waited for checkbox click to register
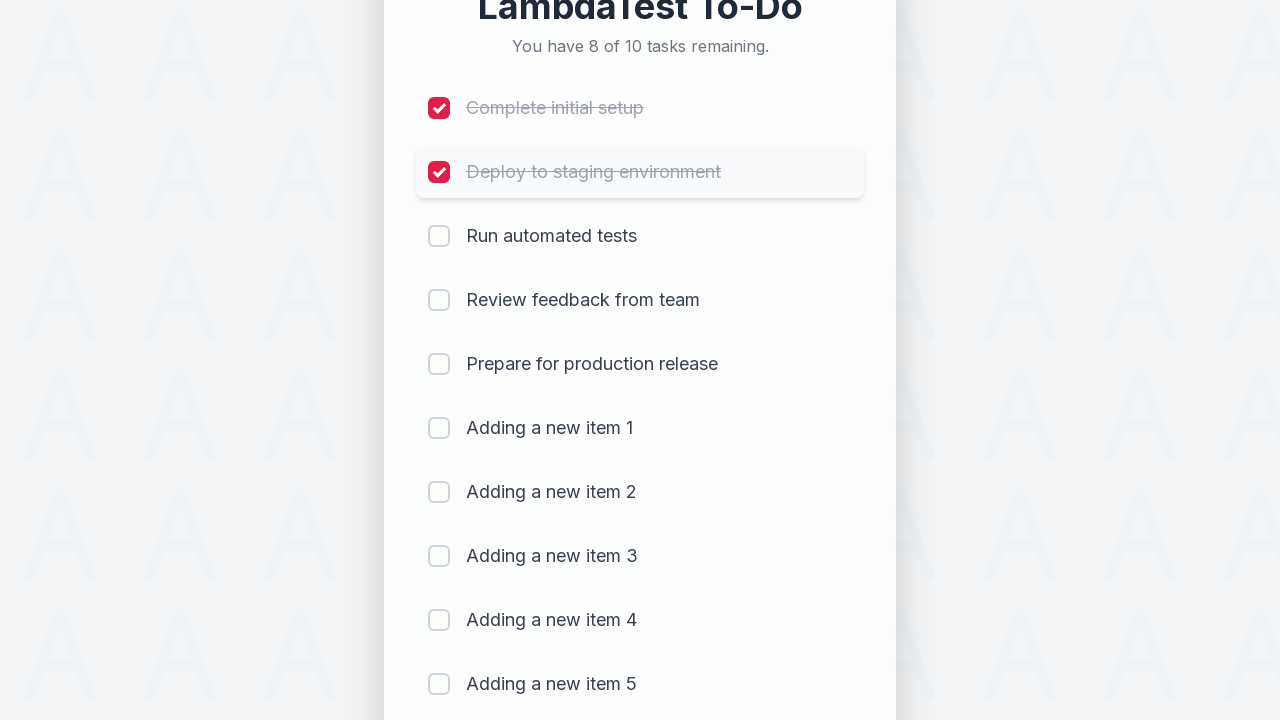

Retrieved remaining count text: '
                            You have 8 of 10 tasks remaining.
                        '
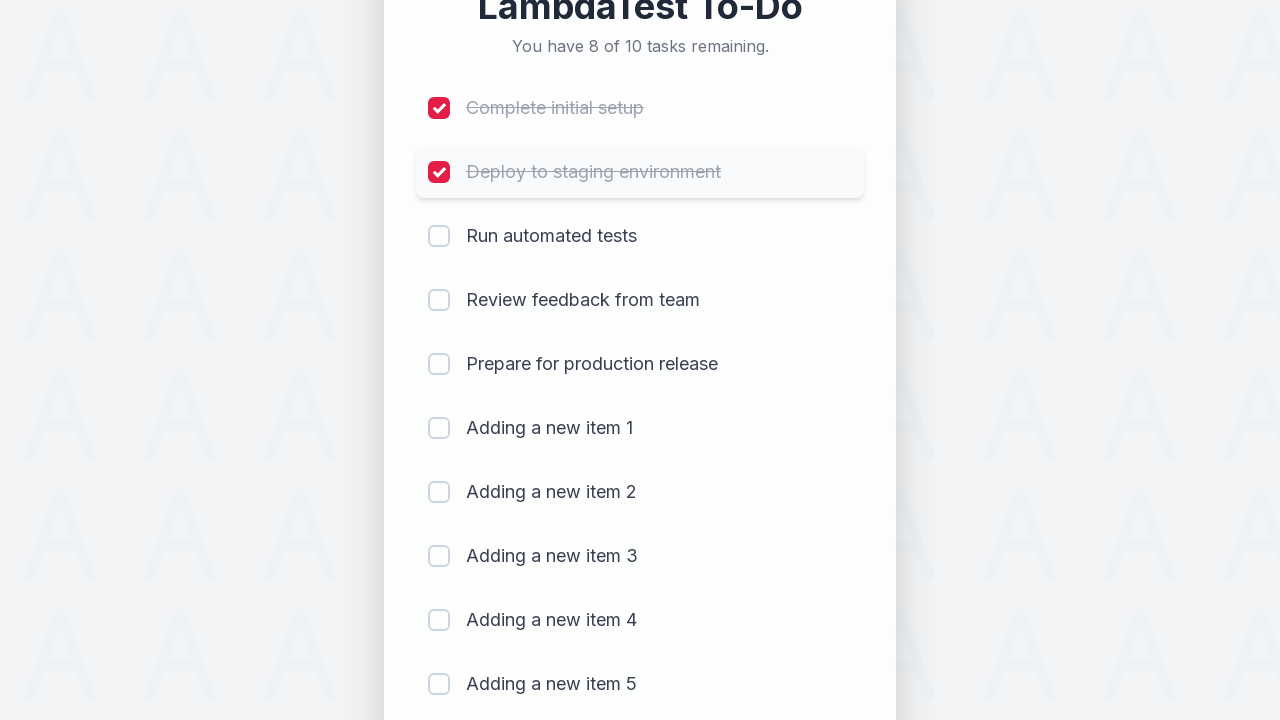

Waited before processing next item
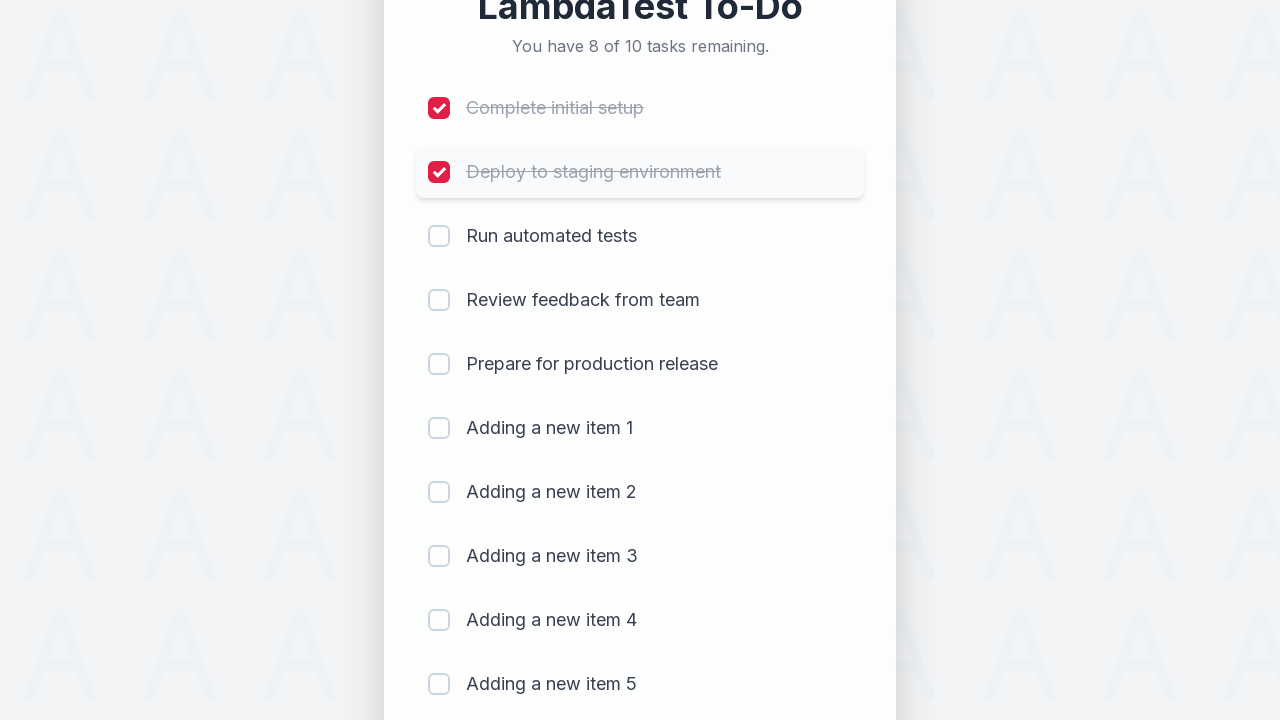

Clicked checkbox for item 3 to mark as completed at (439, 236) on (//input[@type='checkbox'])[3]
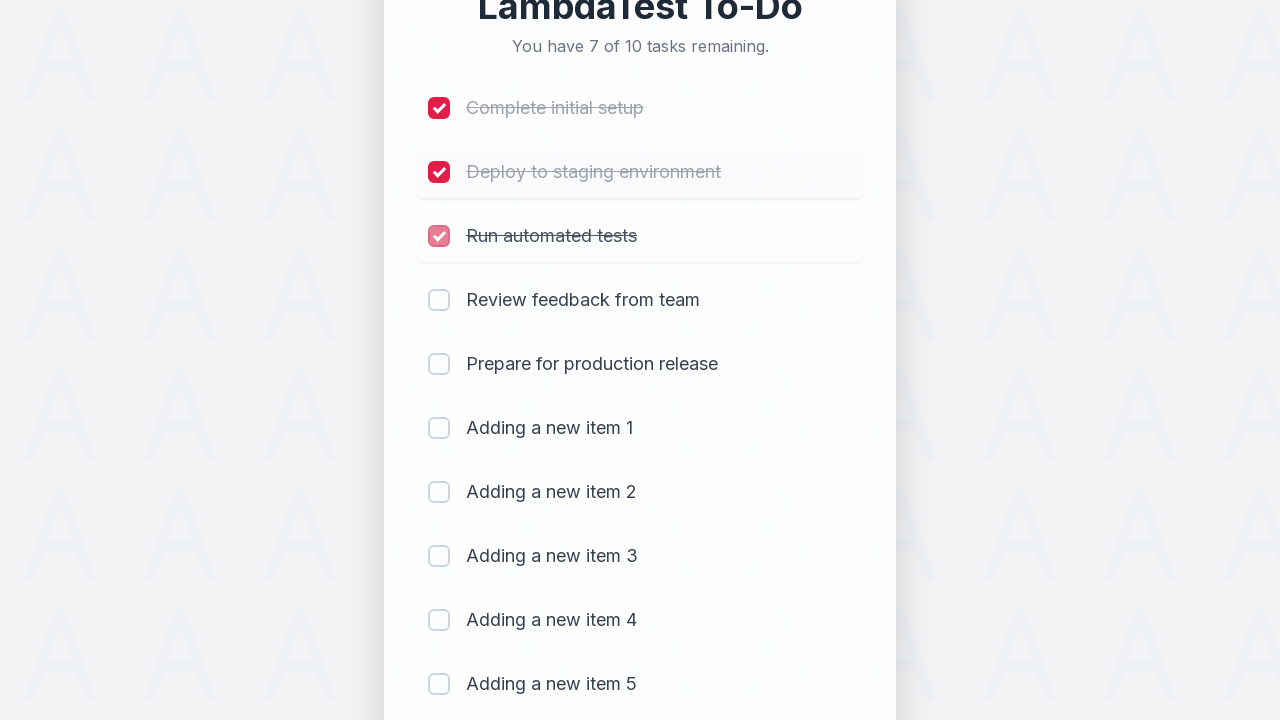

Waited for checkbox click to register
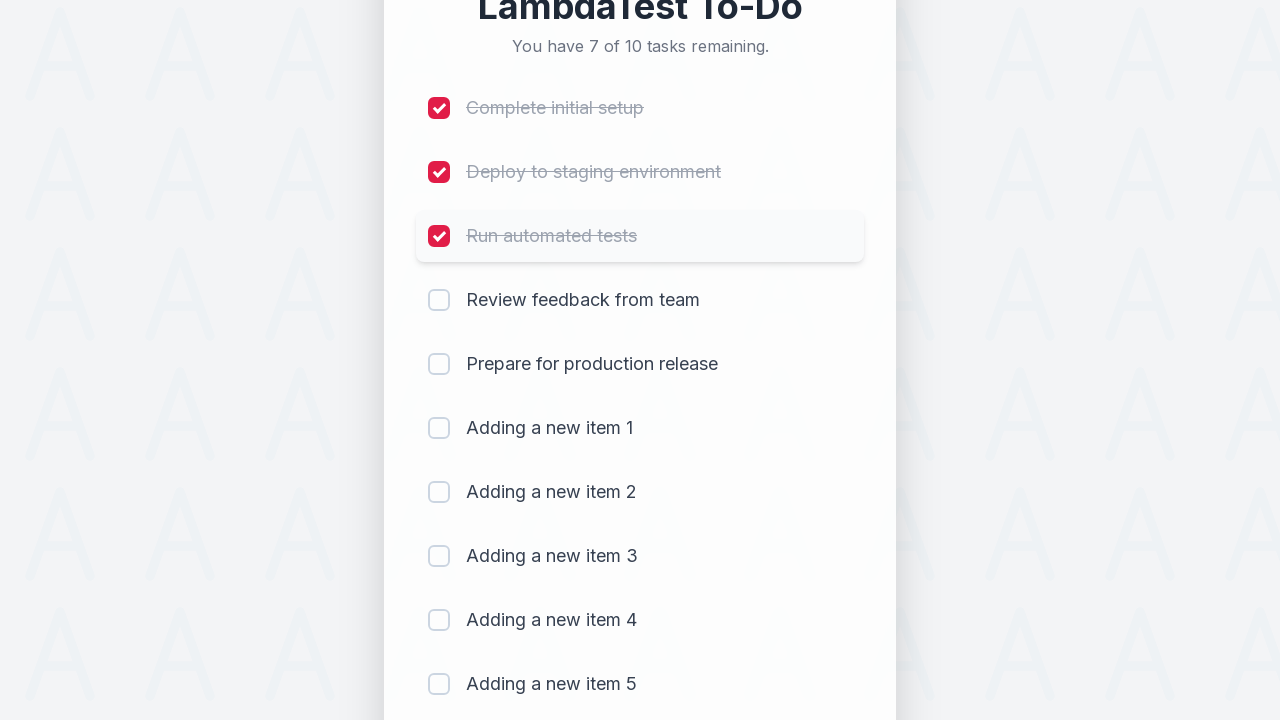

Retrieved remaining count text: '
                            You have 7 of 10 tasks remaining.
                        '
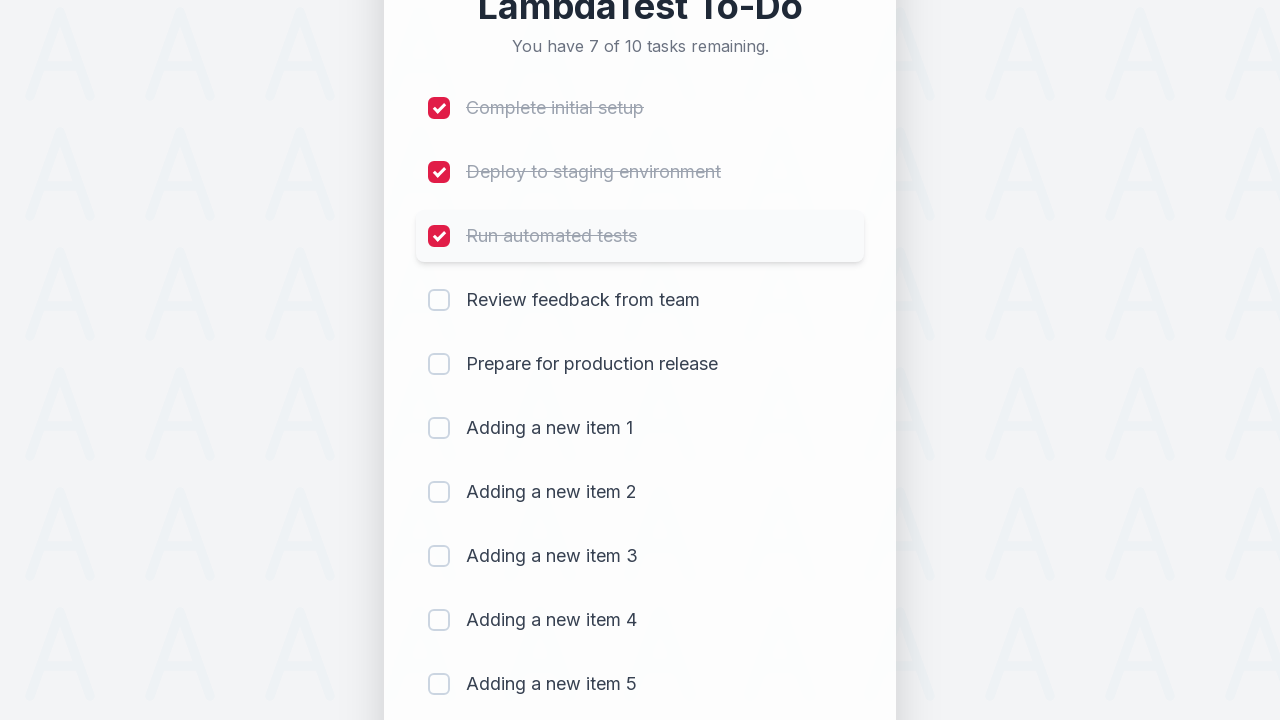

Waited before processing next item
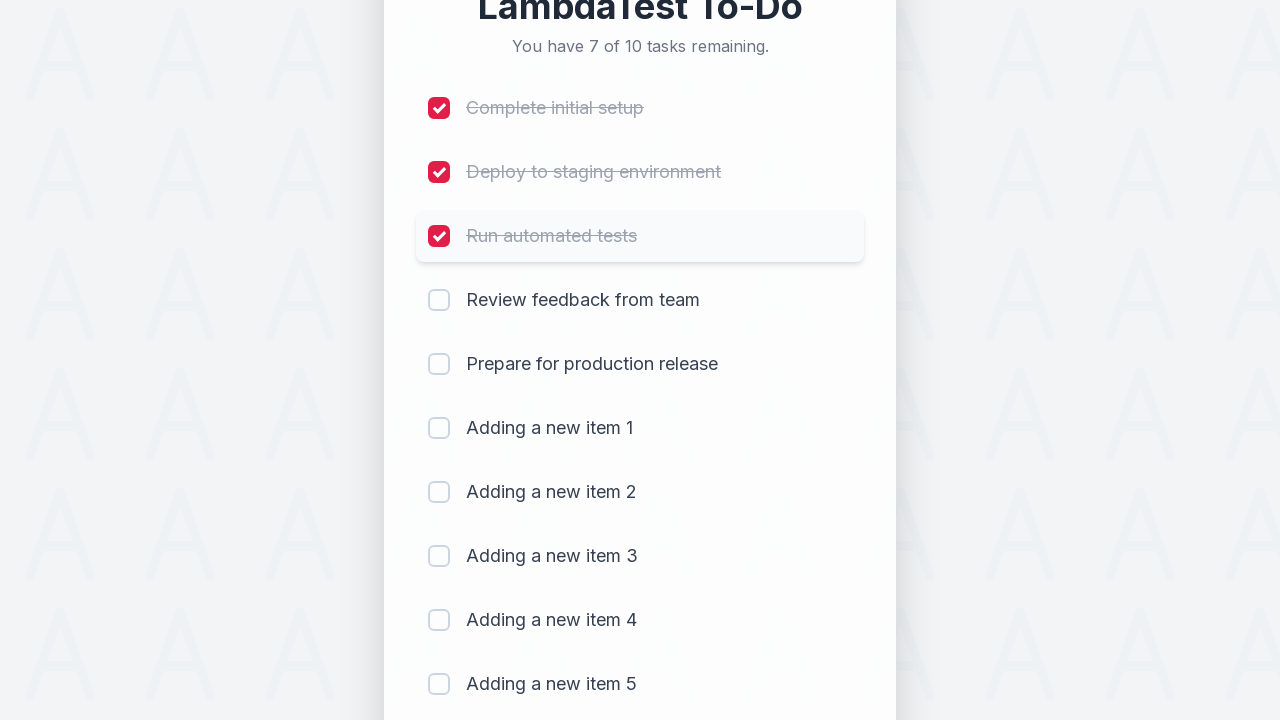

Clicked checkbox for item 4 to mark as completed at (439, 300) on (//input[@type='checkbox'])[4]
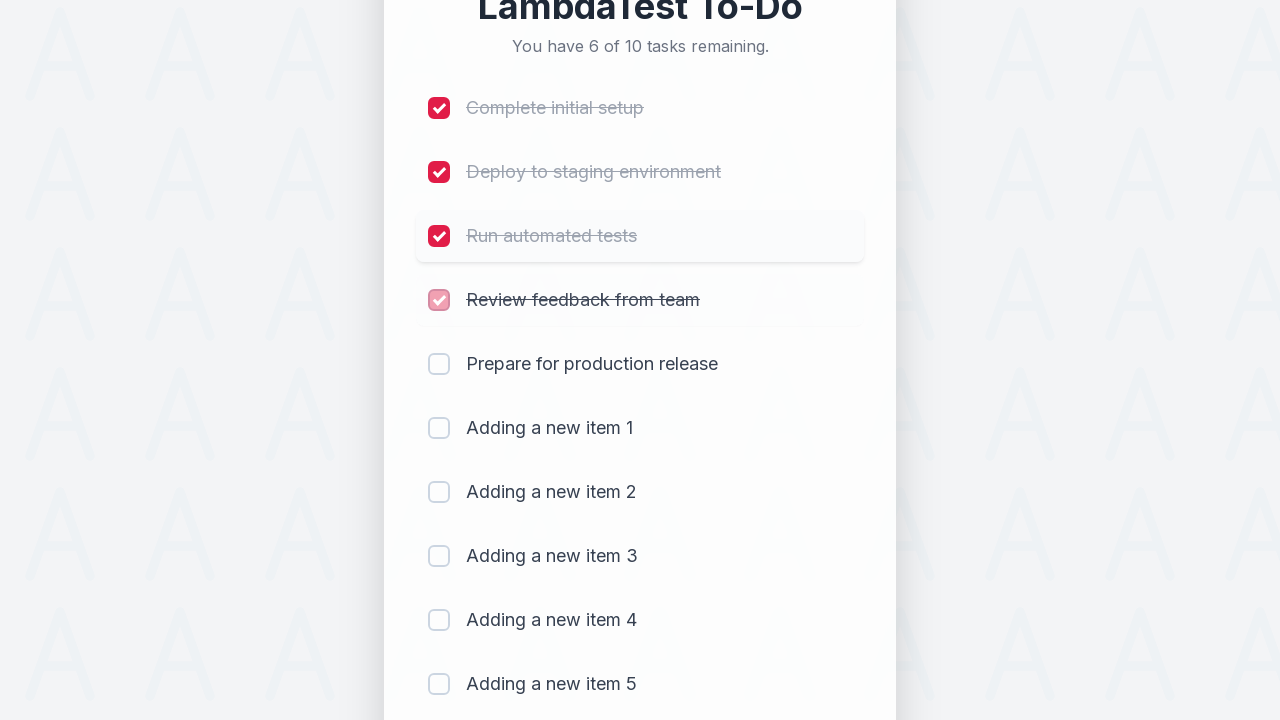

Waited for checkbox click to register
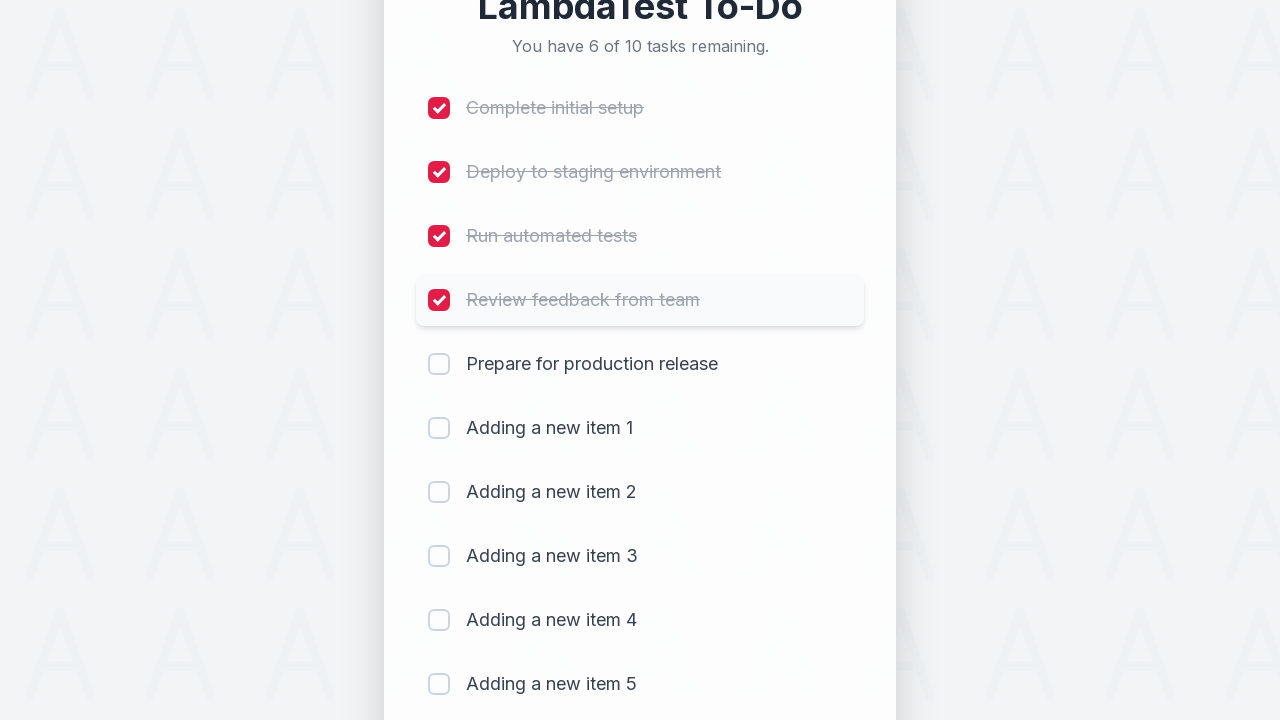

Retrieved remaining count text: '
                            You have 6 of 10 tasks remaining.
                        '
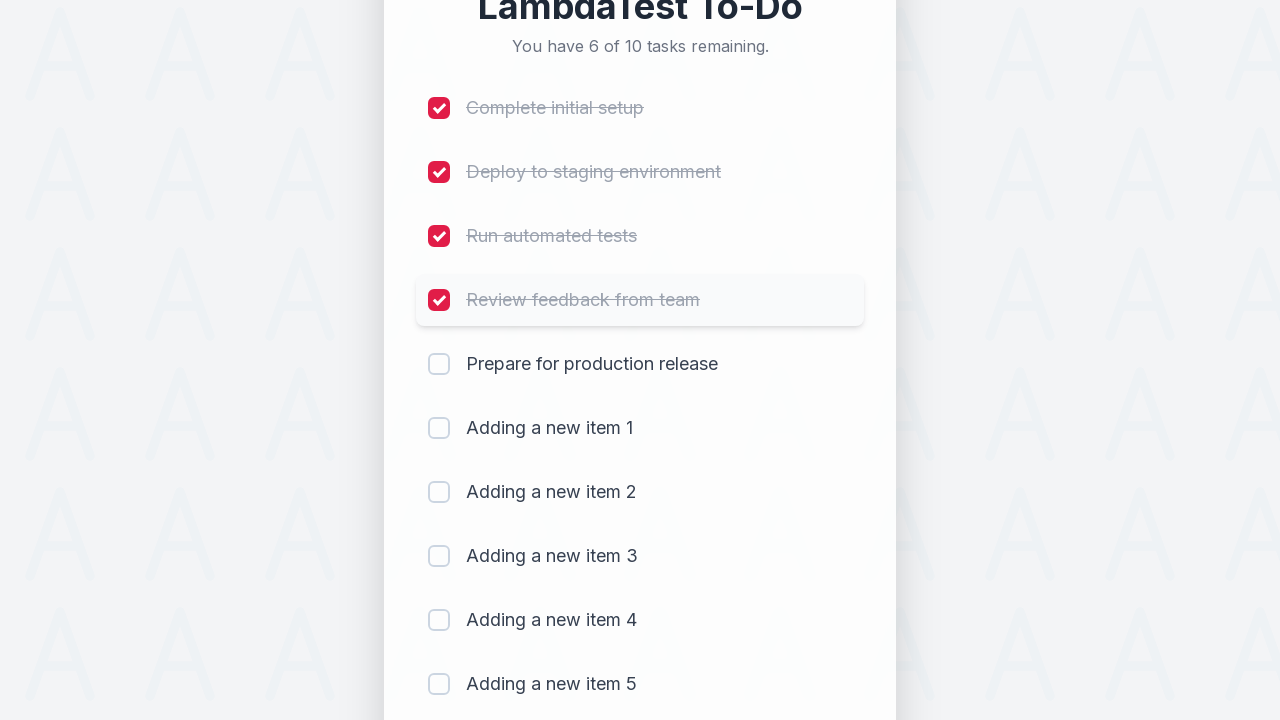

Waited before processing next item
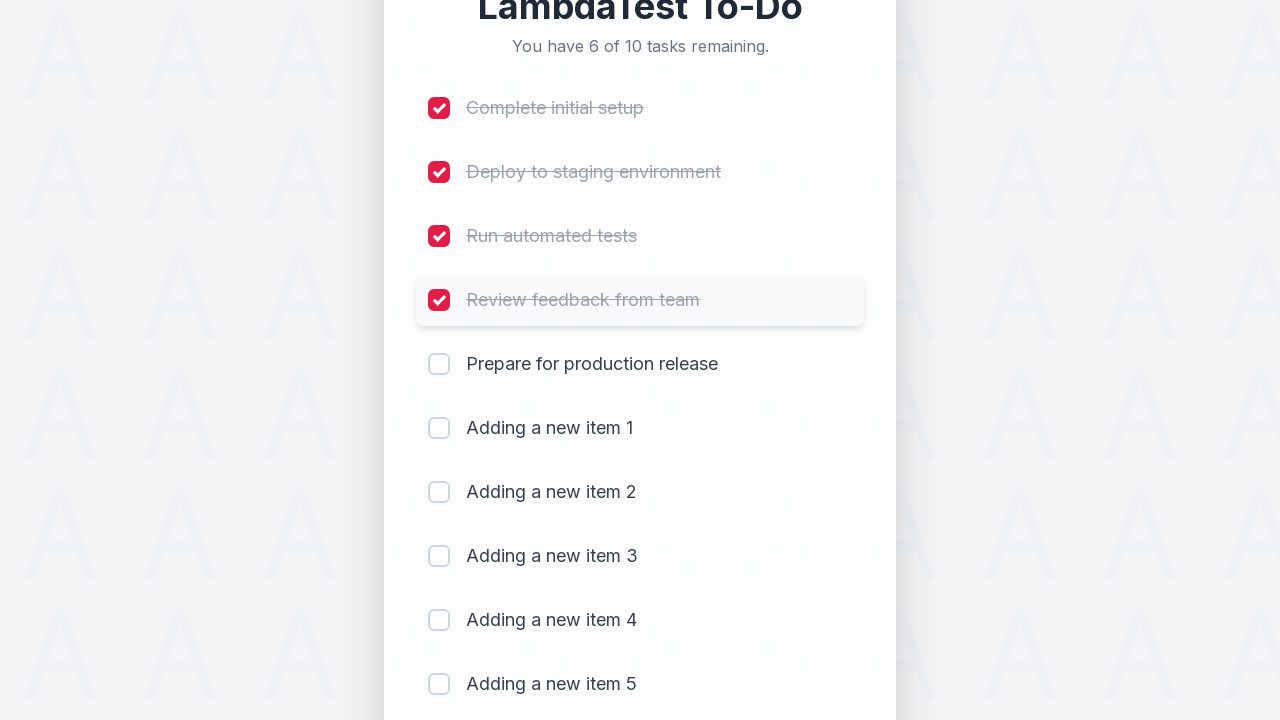

Clicked checkbox for item 5 to mark as completed at (439, 364) on (//input[@type='checkbox'])[5]
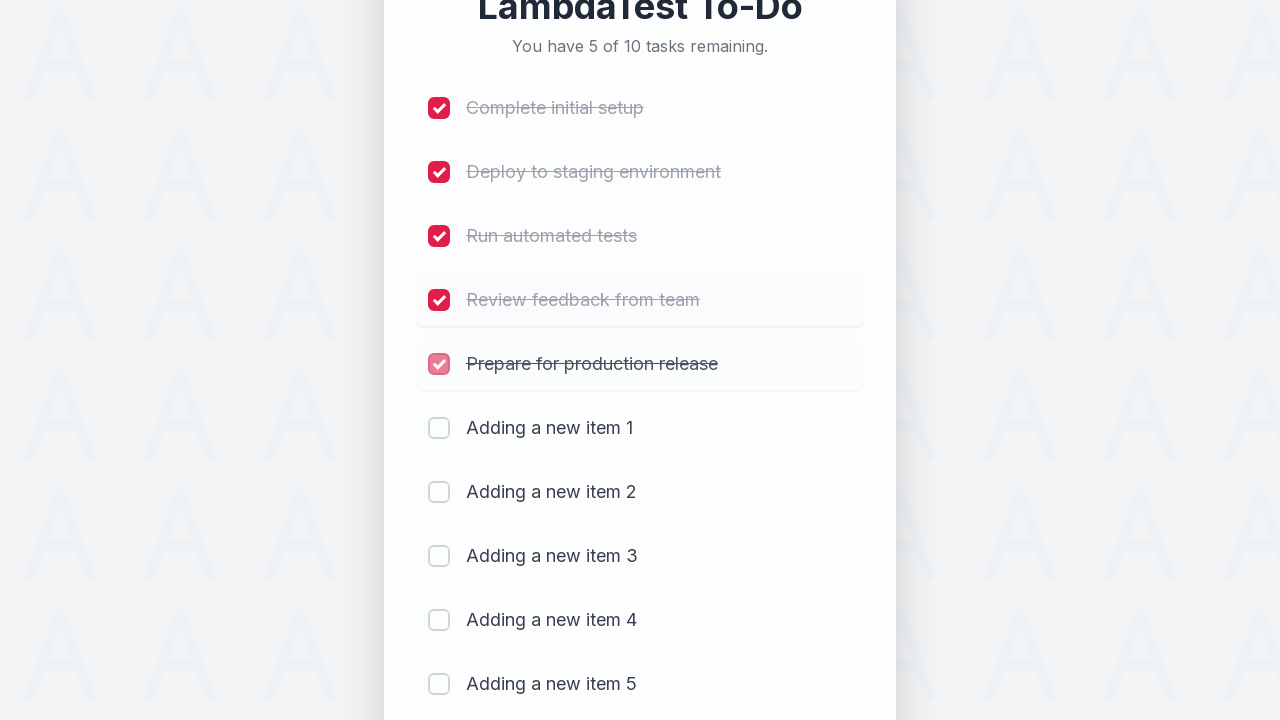

Waited for checkbox click to register
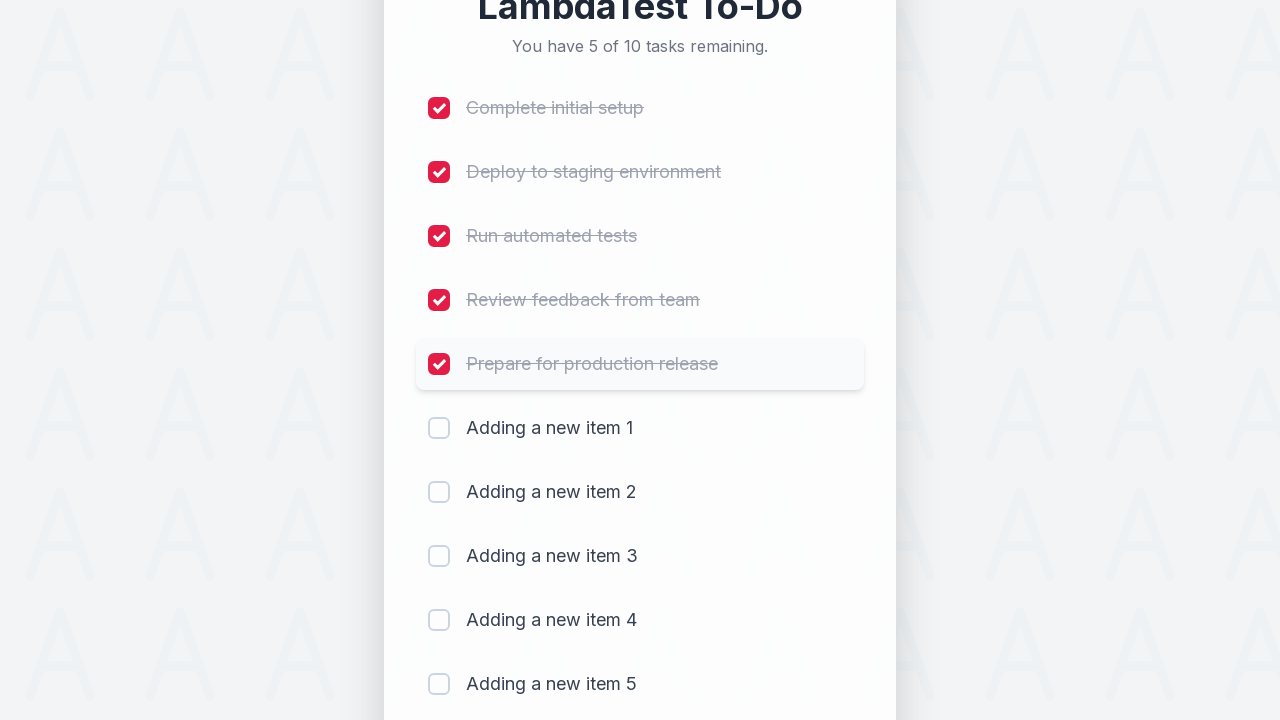

Retrieved remaining count text: '
                            You have 5 of 10 tasks remaining.
                        '
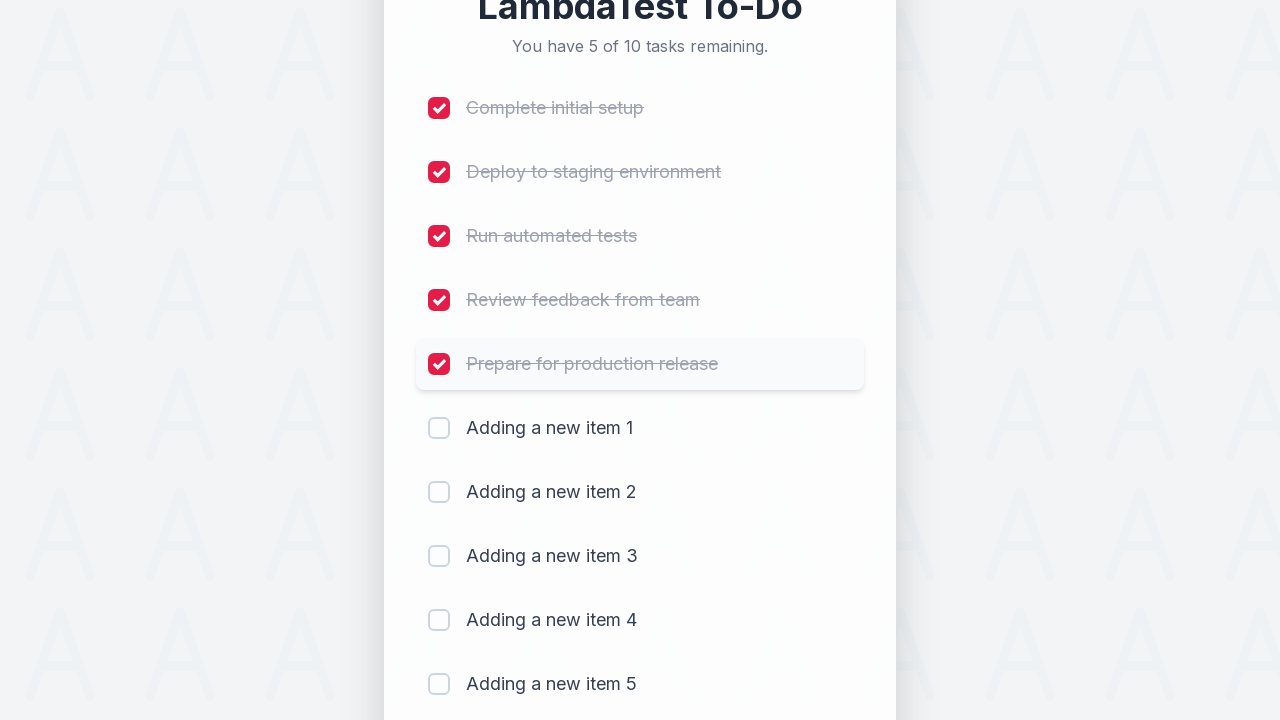

Waited before processing next item
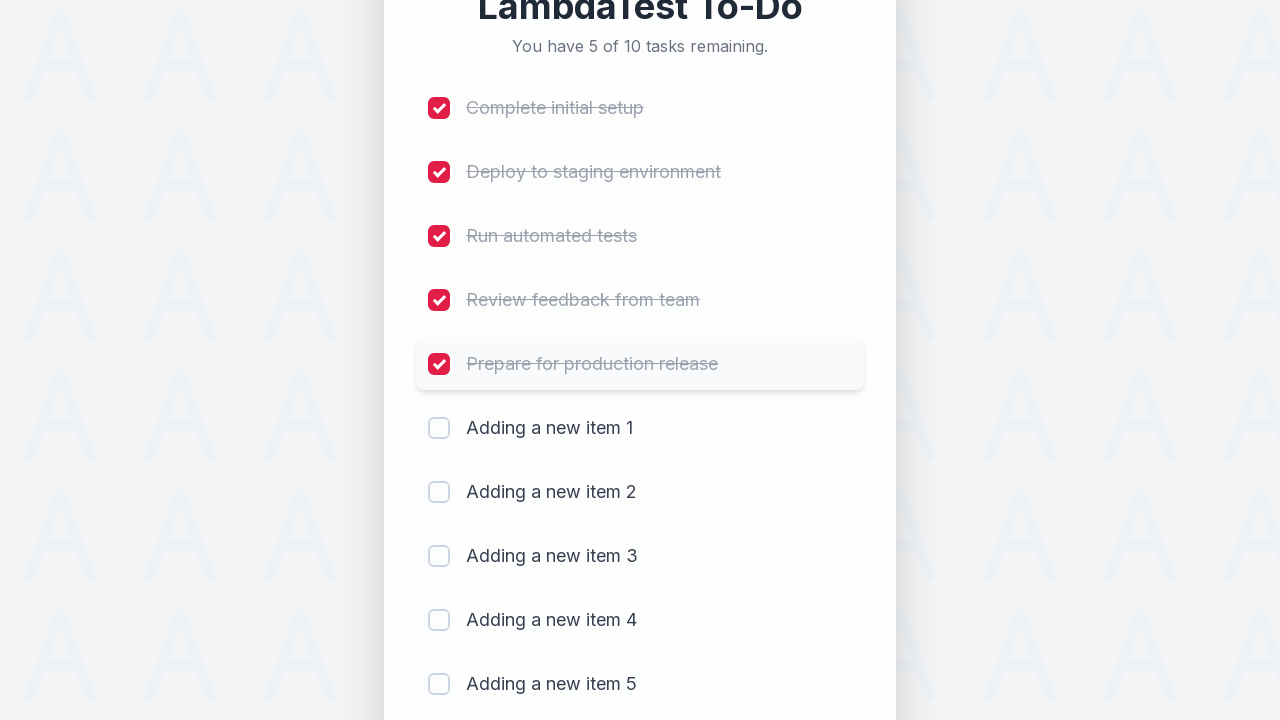

Clicked checkbox for item 6 to mark as completed at (439, 428) on (//input[@type='checkbox'])[6]
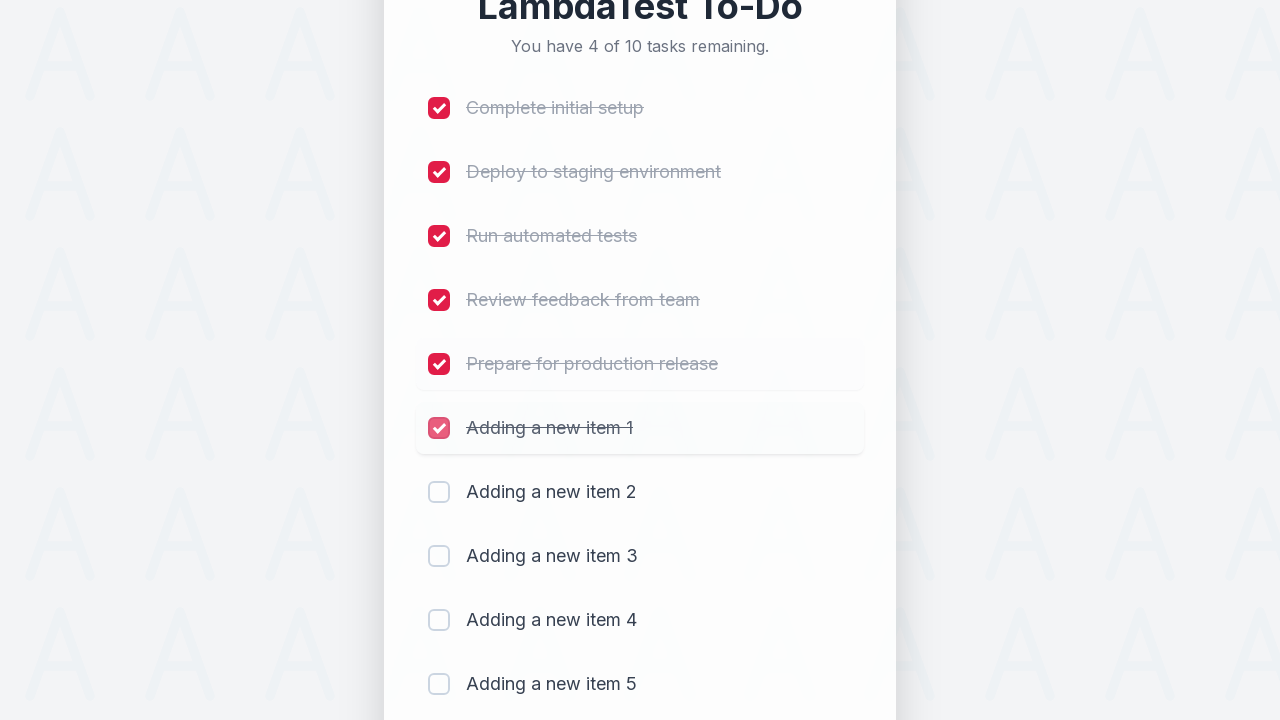

Waited for checkbox click to register
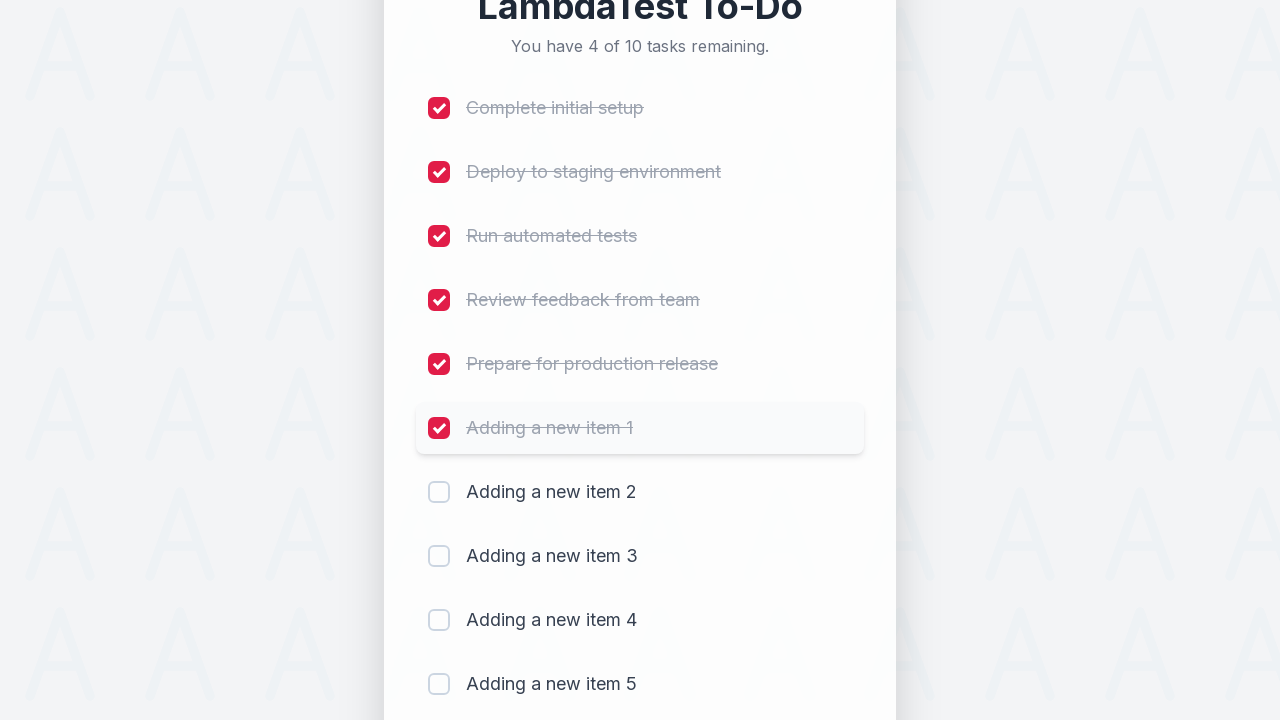

Retrieved remaining count text: '
                            You have 4 of 10 tasks remaining.
                        '
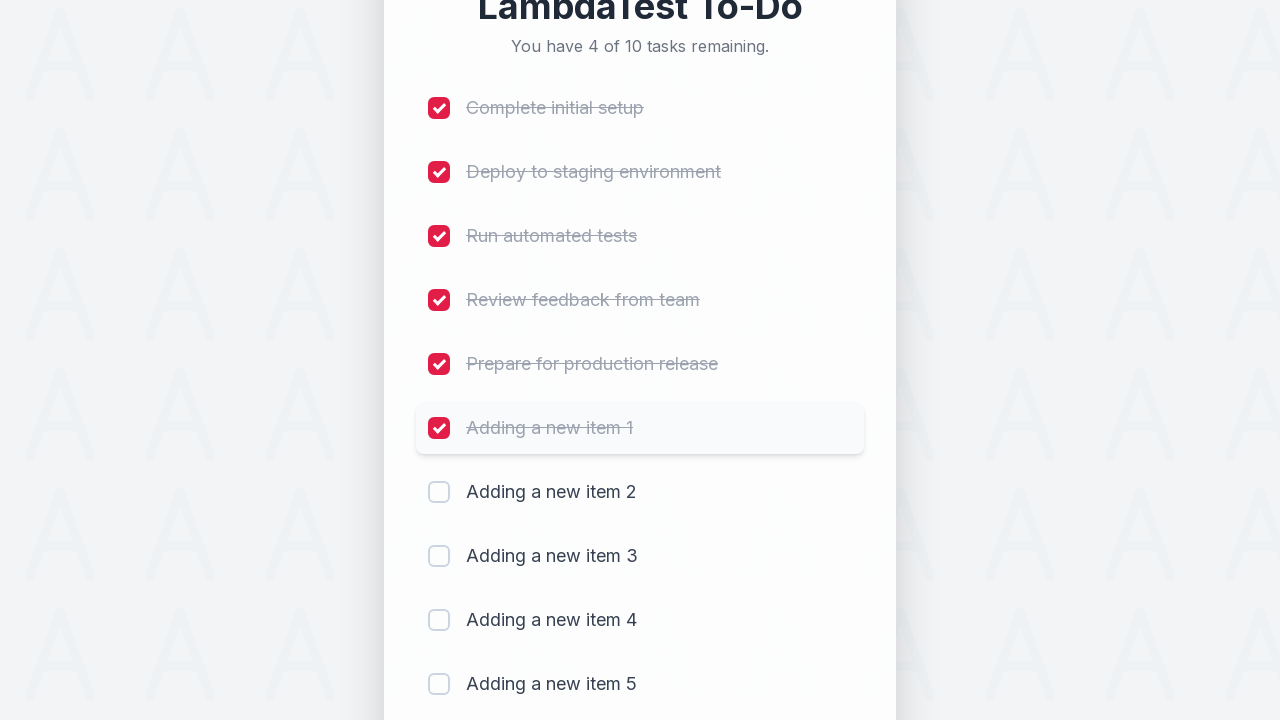

Waited before processing next item
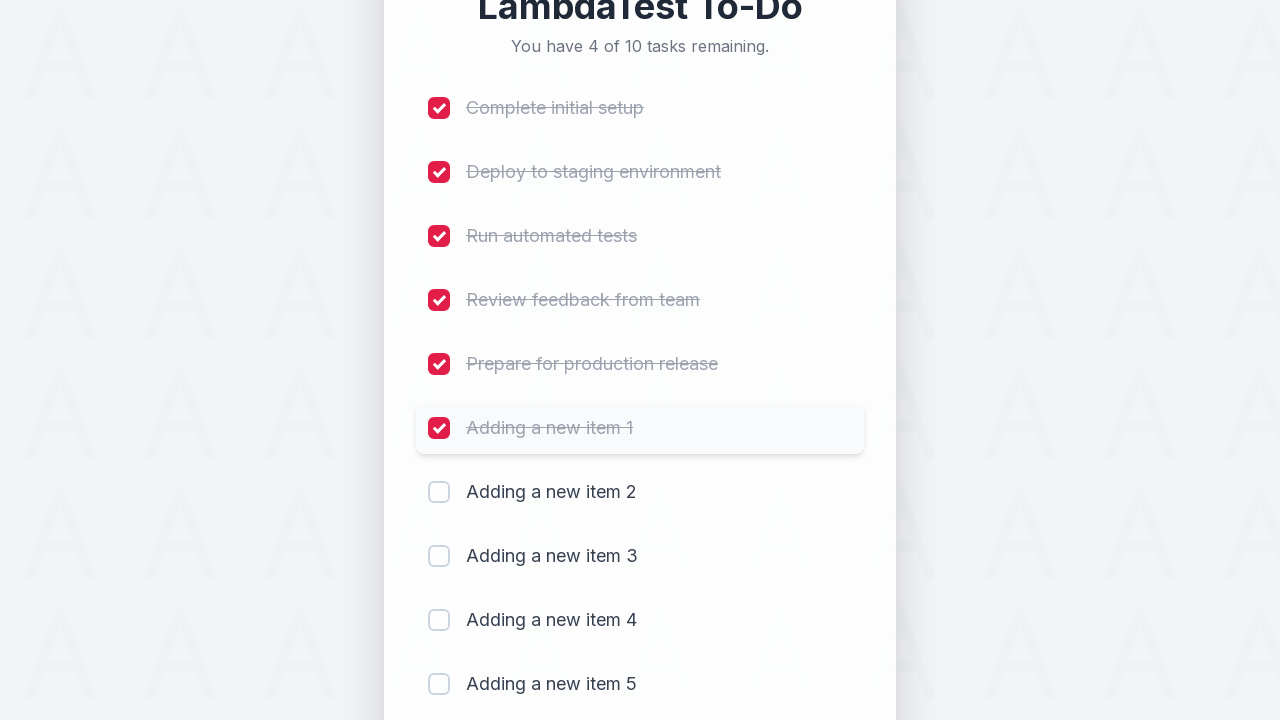

Clicked checkbox for item 7 to mark as completed at (439, 492) on (//input[@type='checkbox'])[7]
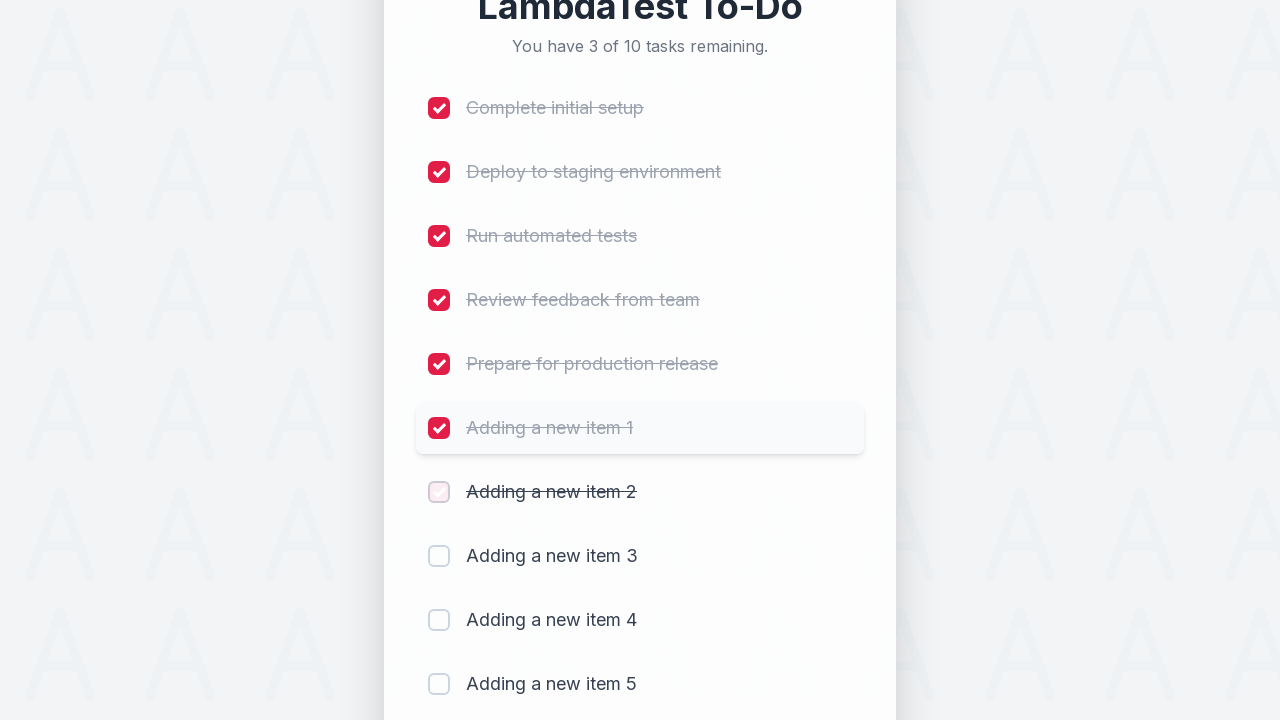

Waited for checkbox click to register
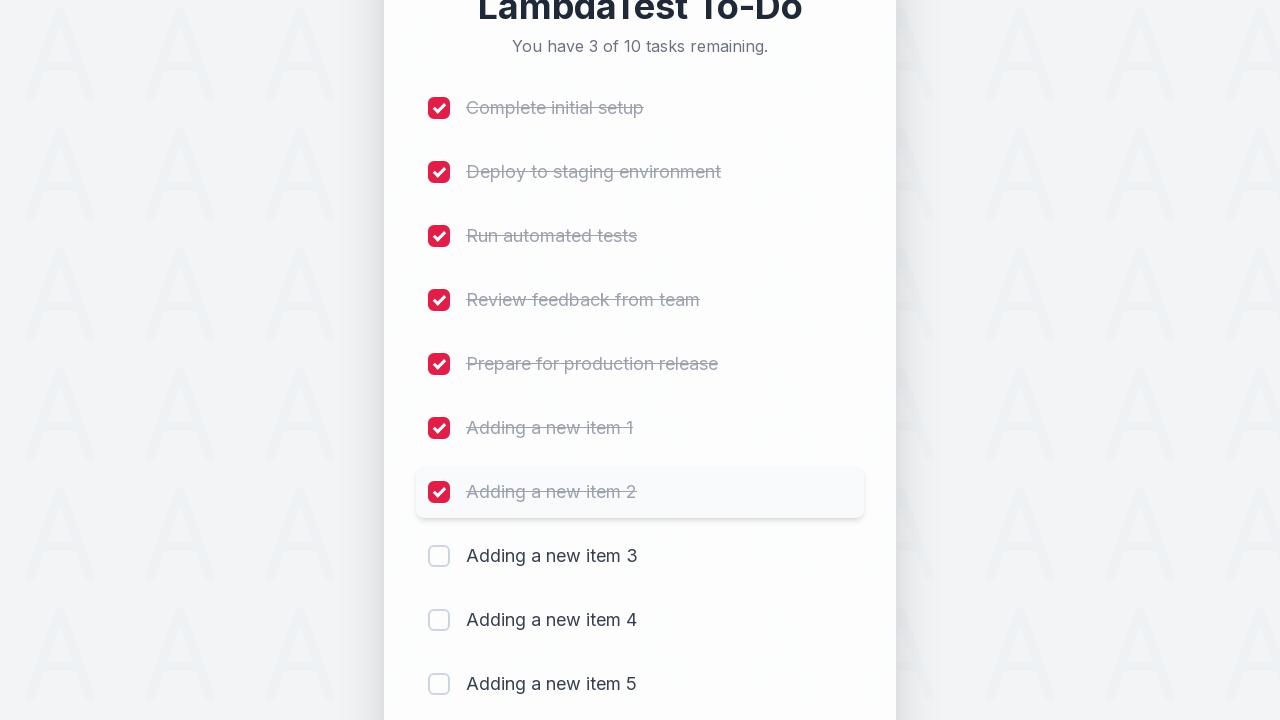

Retrieved remaining count text: '
                            You have 3 of 10 tasks remaining.
                        '
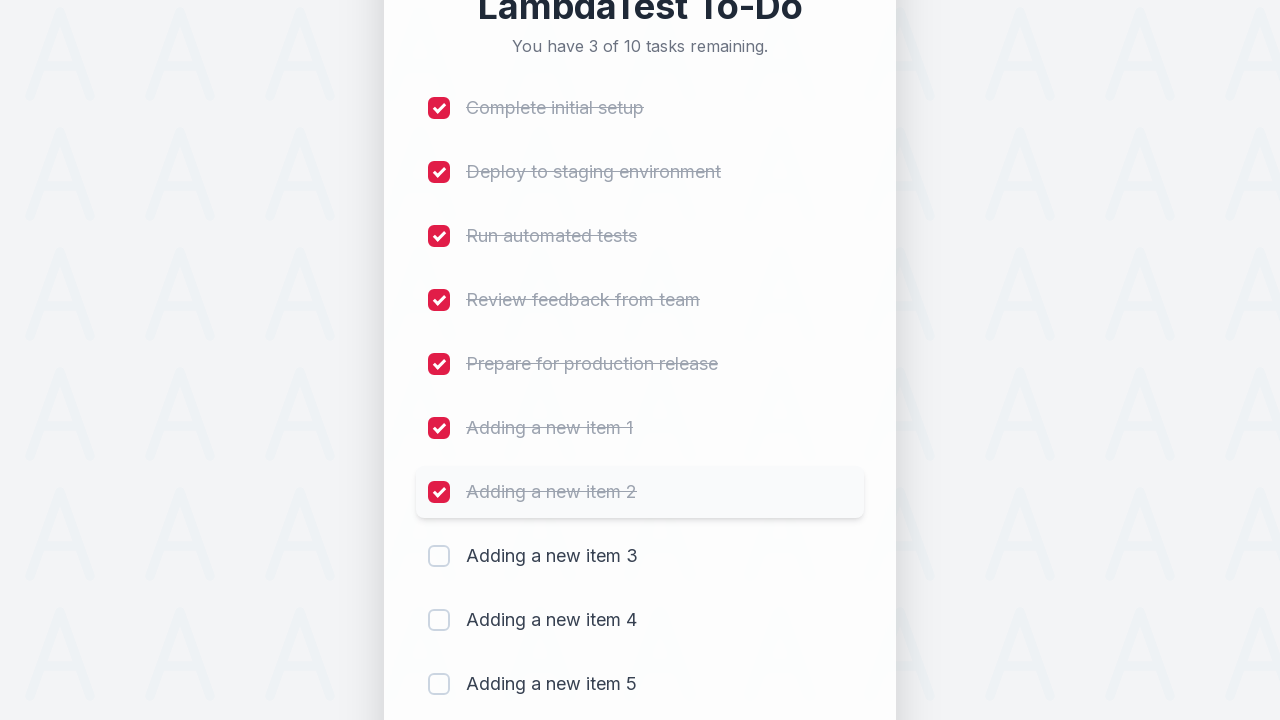

Waited before processing next item
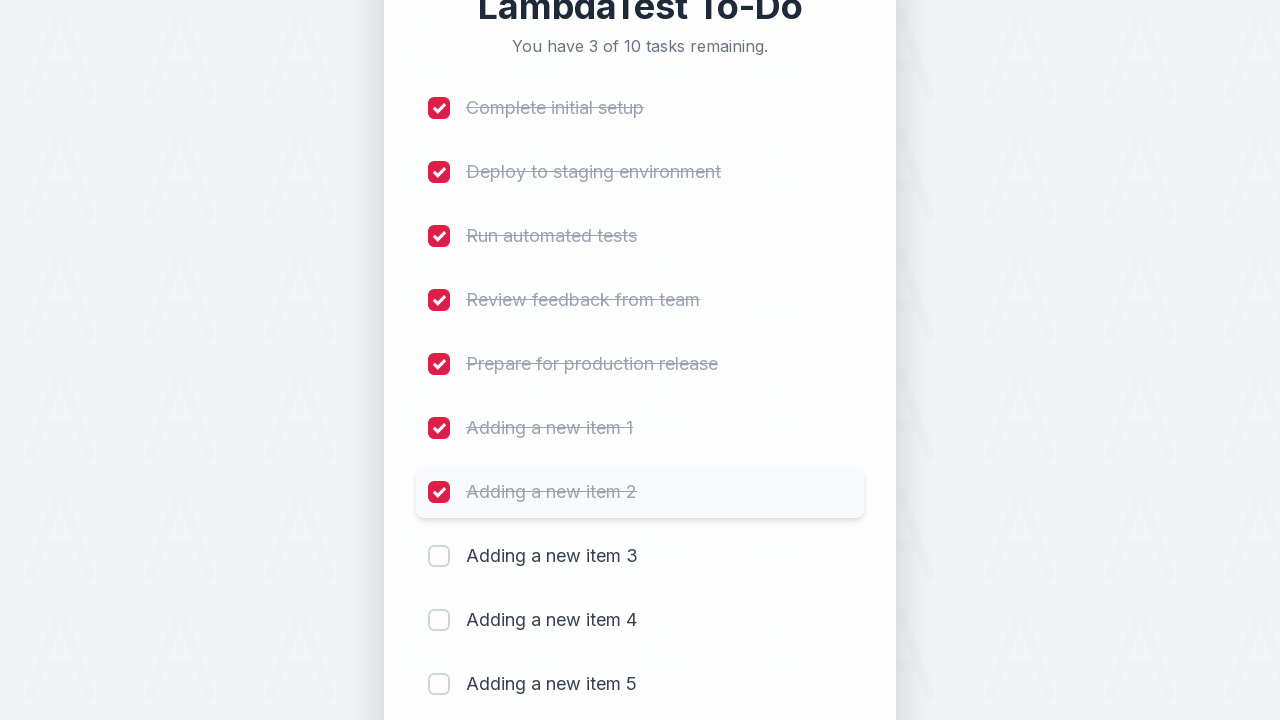

Clicked checkbox for item 8 to mark as completed at (439, 556) on (//input[@type='checkbox'])[8]
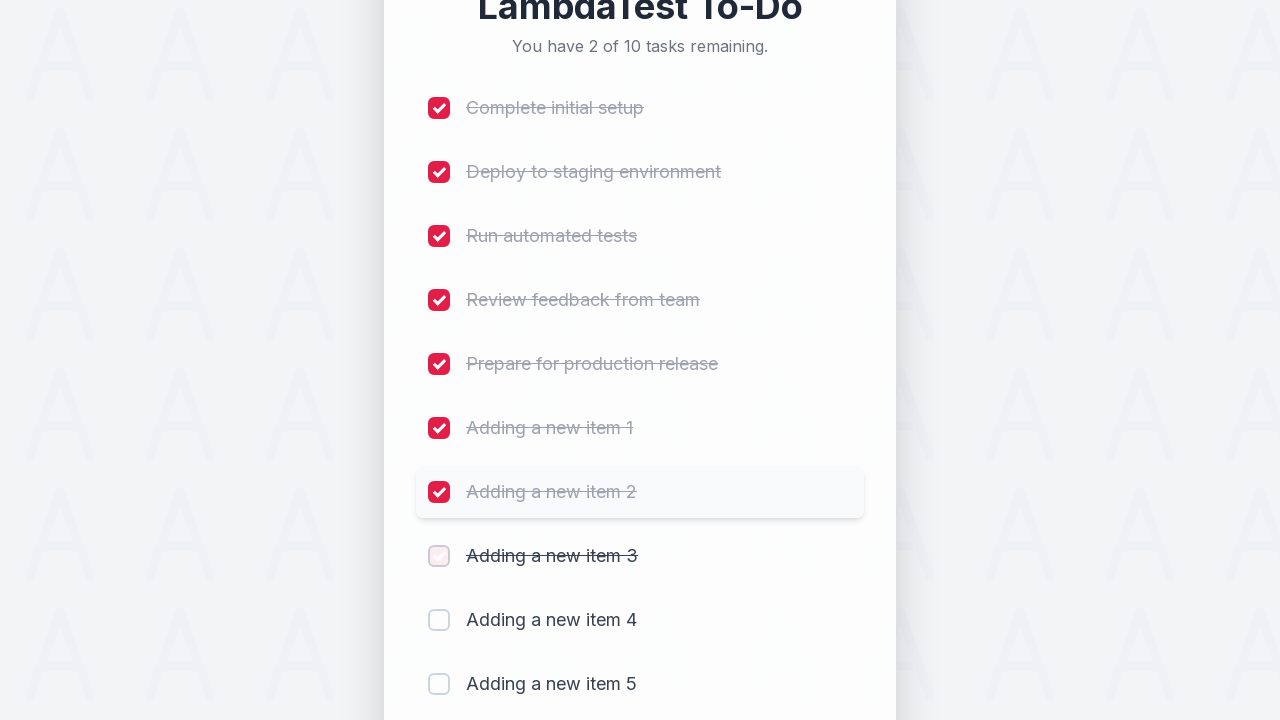

Waited for checkbox click to register
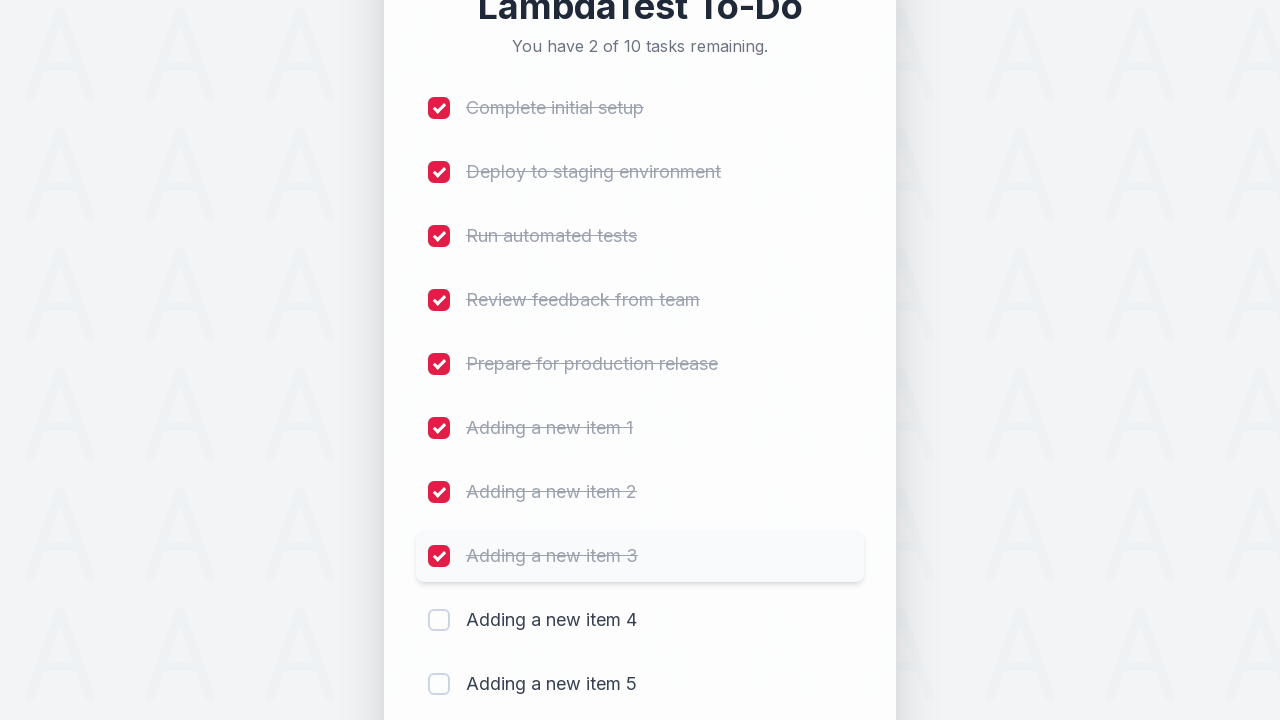

Retrieved remaining count text: '
                            You have 2 of 10 tasks remaining.
                        '
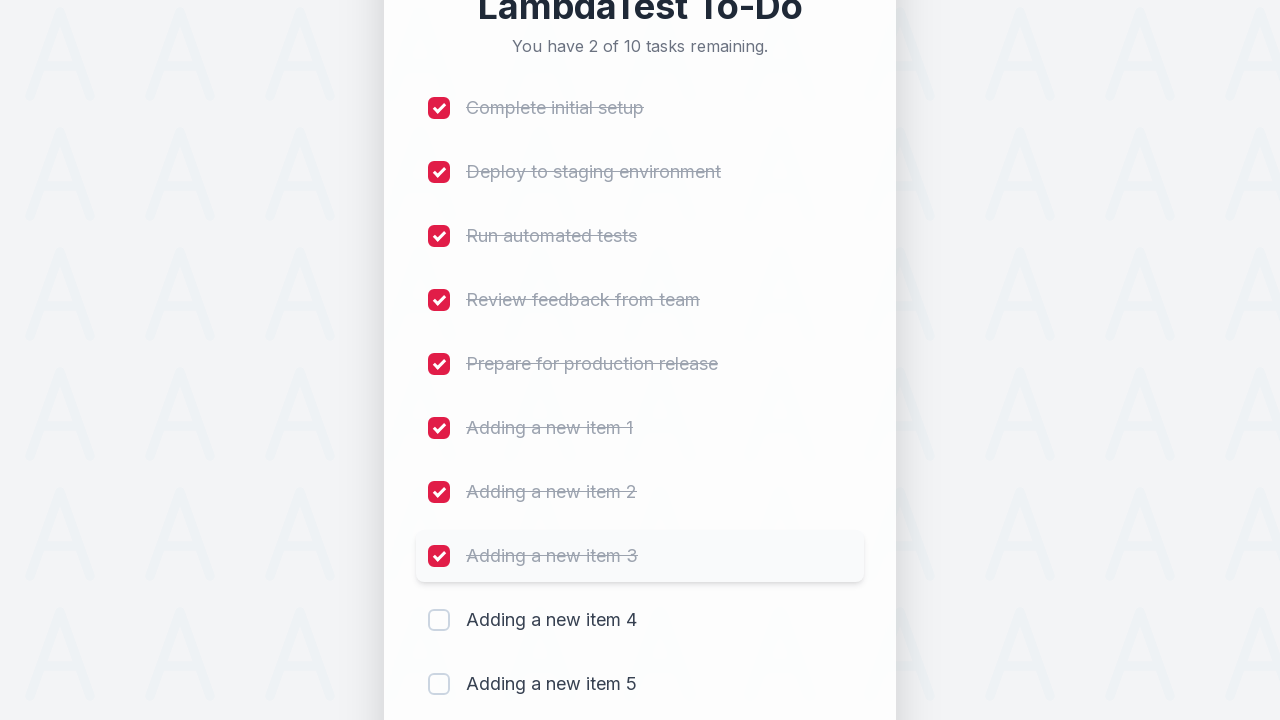

Waited before processing next item
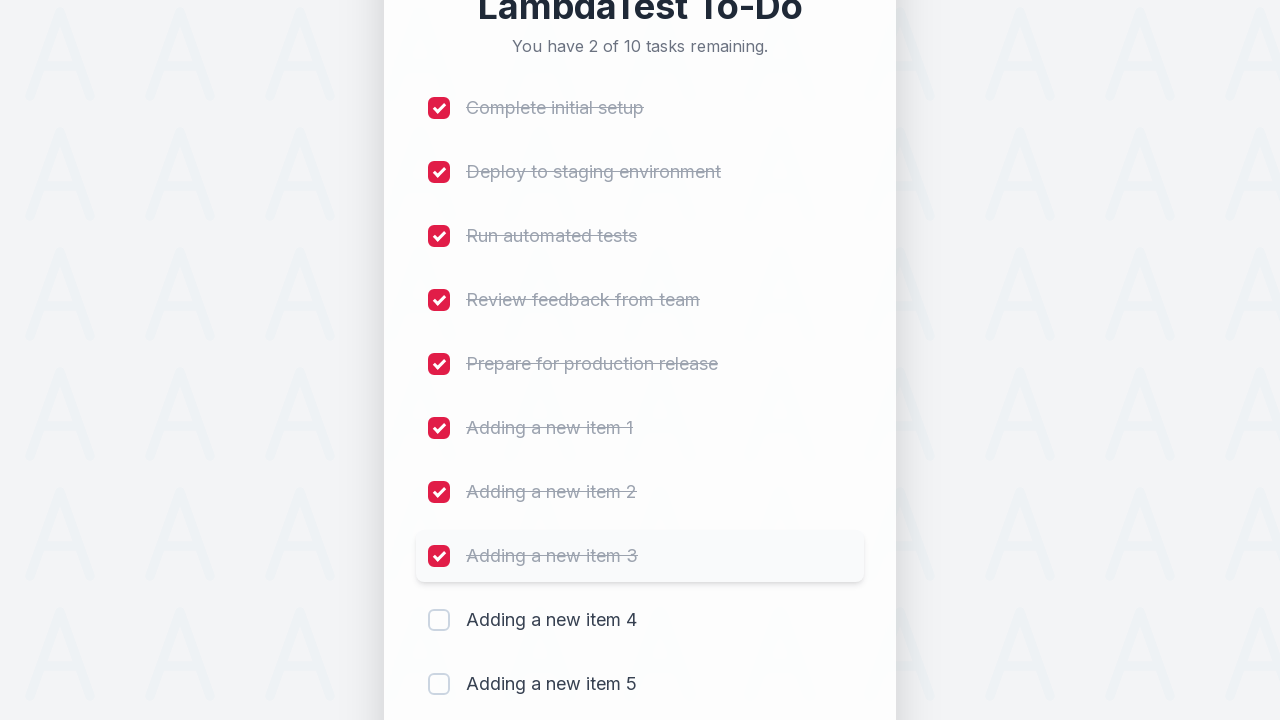

Clicked checkbox for item 9 to mark as completed at (439, 620) on (//input[@type='checkbox'])[9]
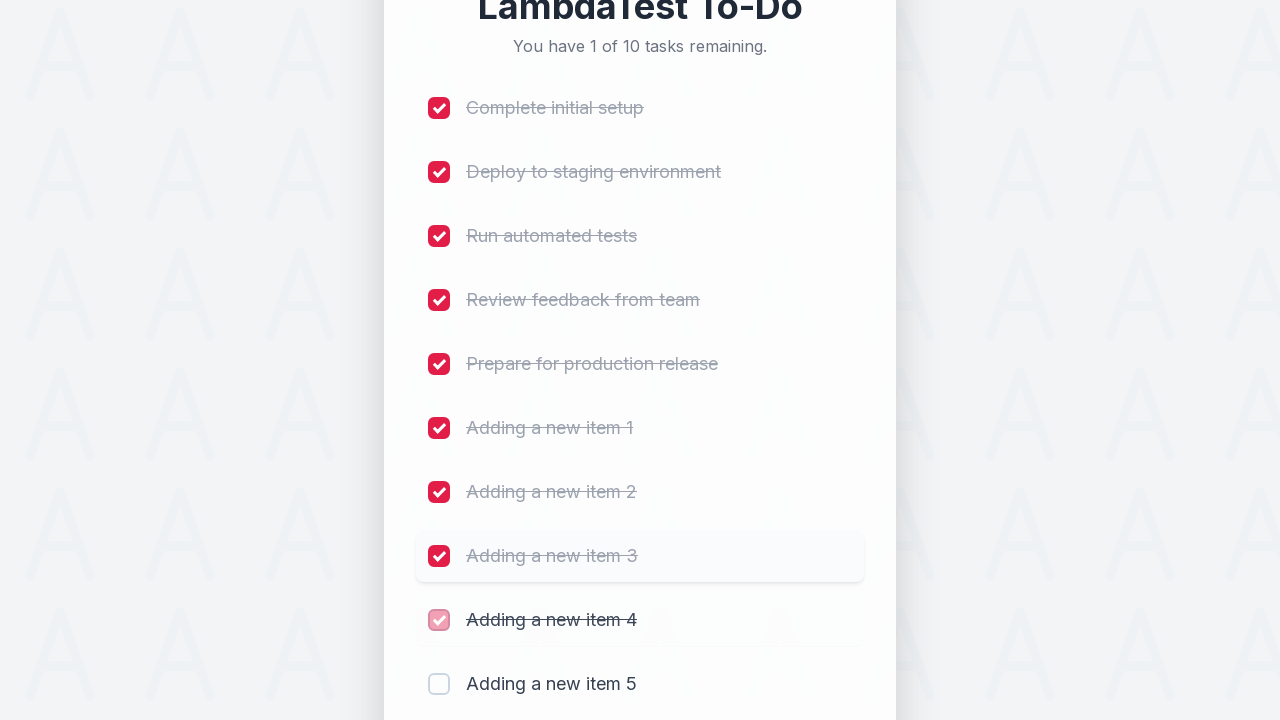

Waited for checkbox click to register
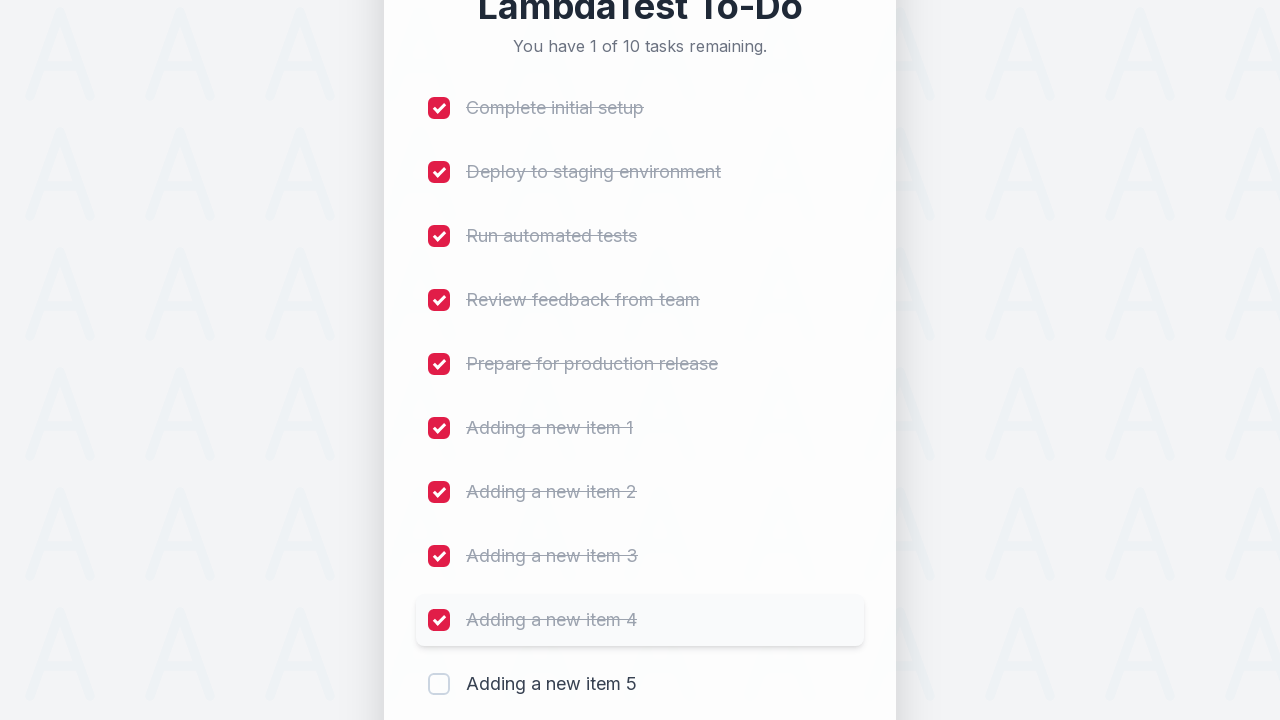

Retrieved remaining count text: '
                            You have 1 of 10 tasks remaining.
                        '
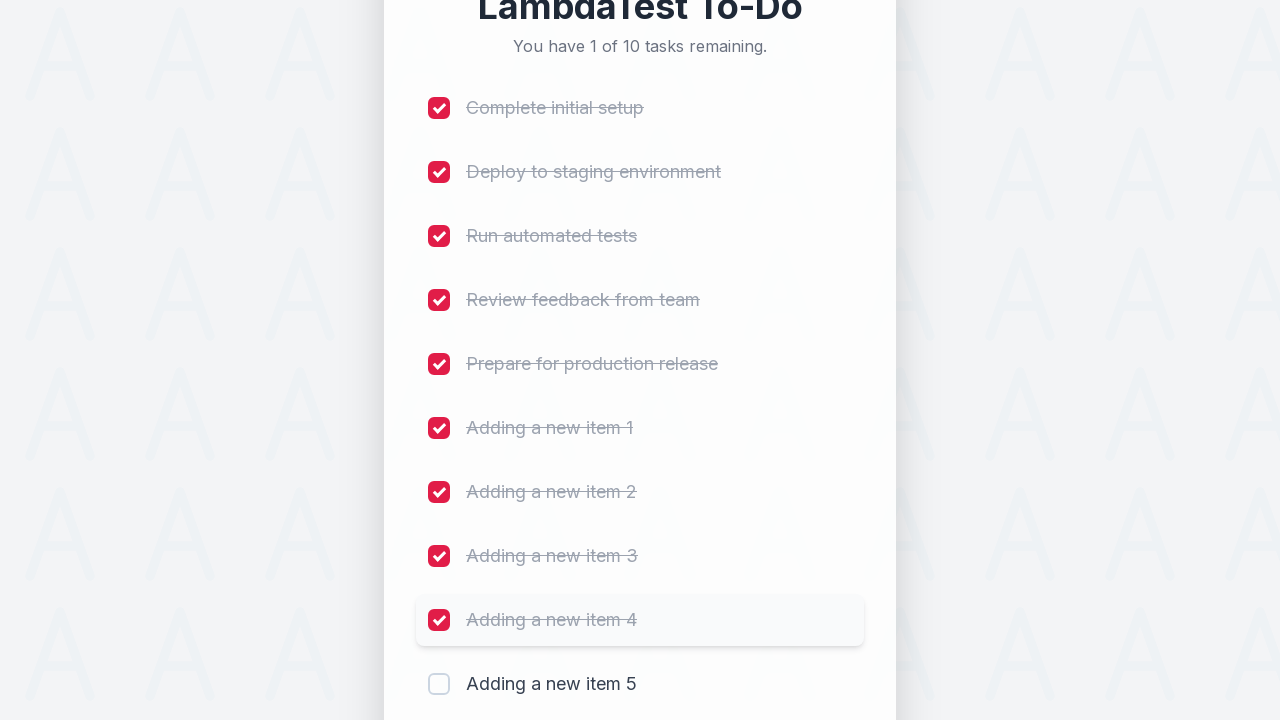

Waited before processing next item
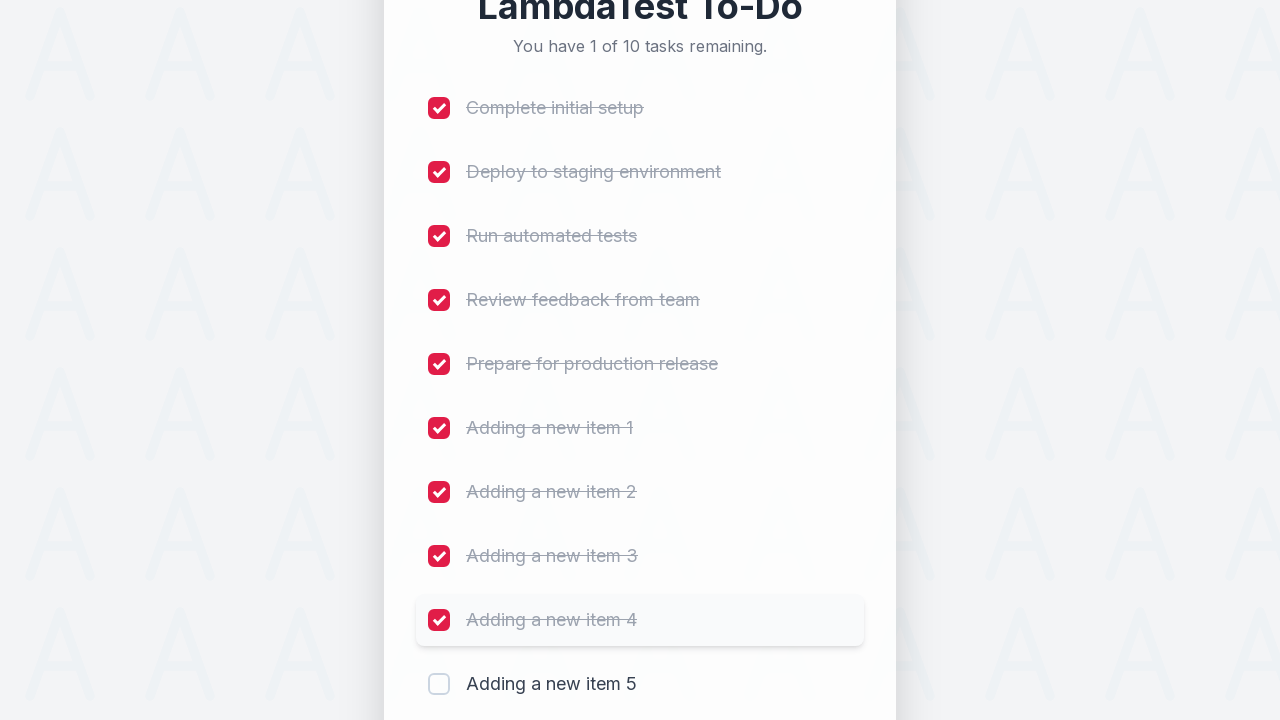

Clicked checkbox for item 10 to mark as completed at (439, 684) on (//input[@type='checkbox'])[10]
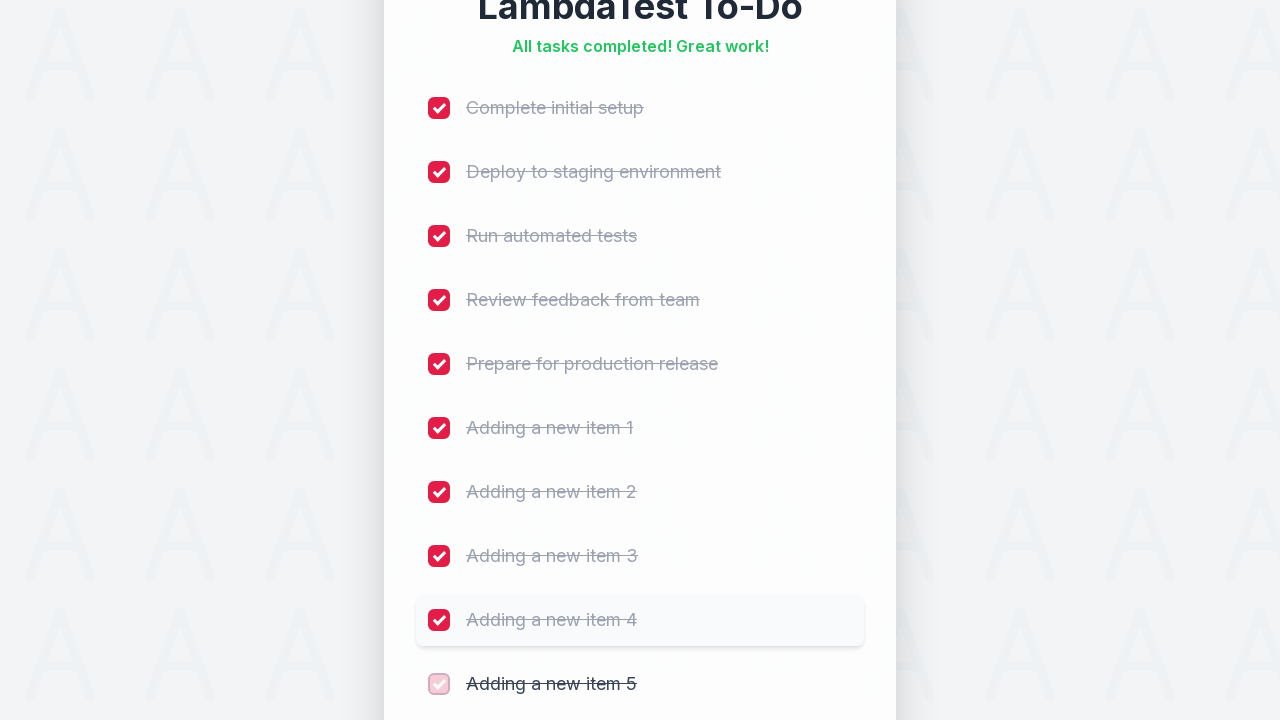

Waited for checkbox click to register
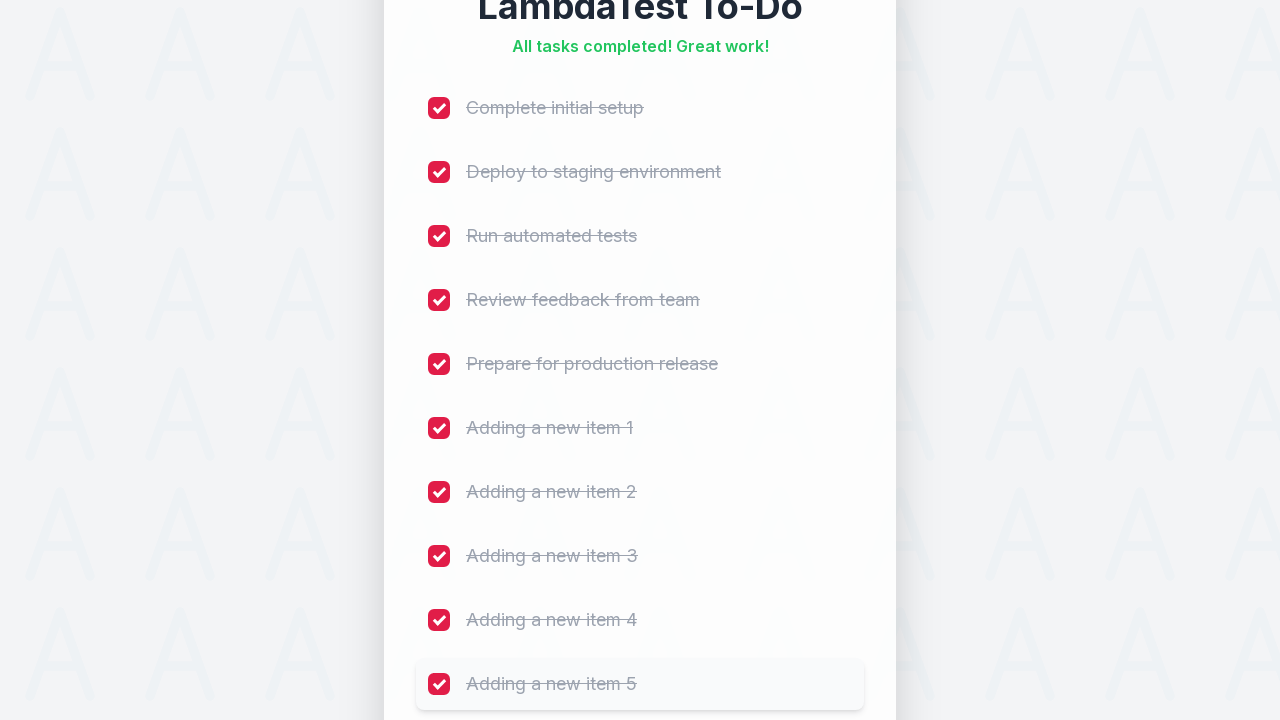

Retrieved remaining count text: '
                            Complete initial setup
                        '
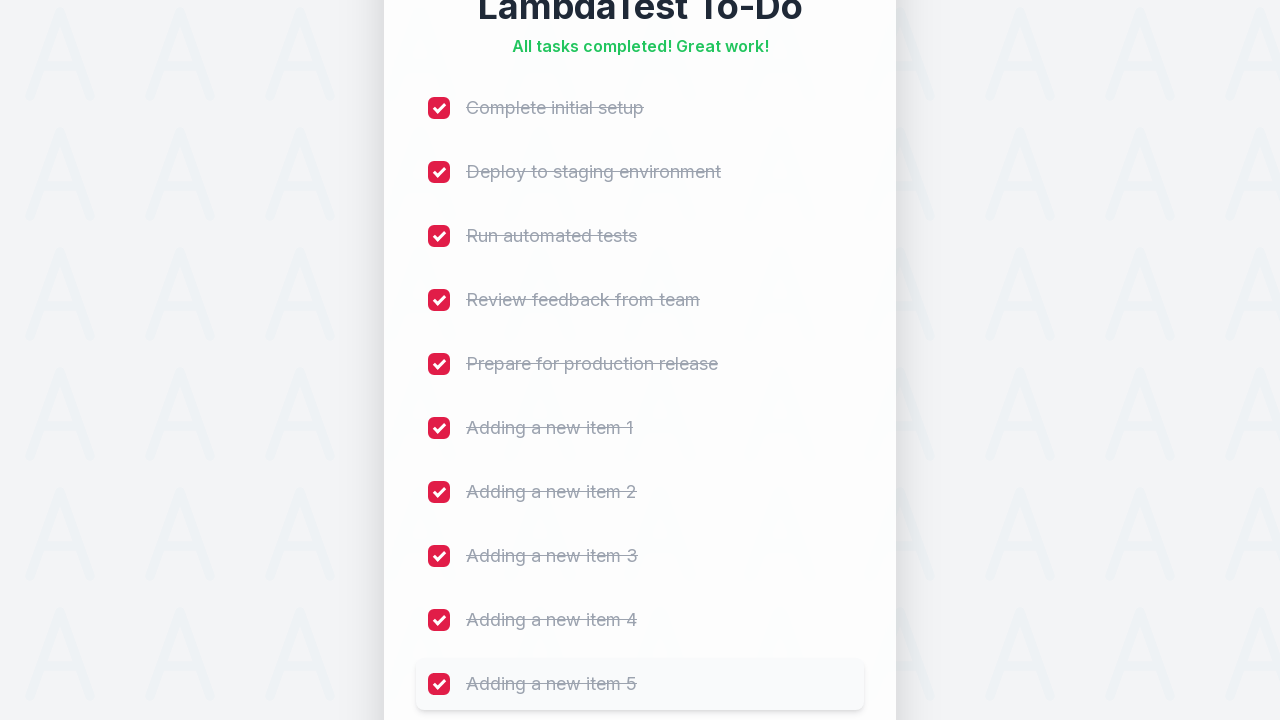

Waited before processing next item
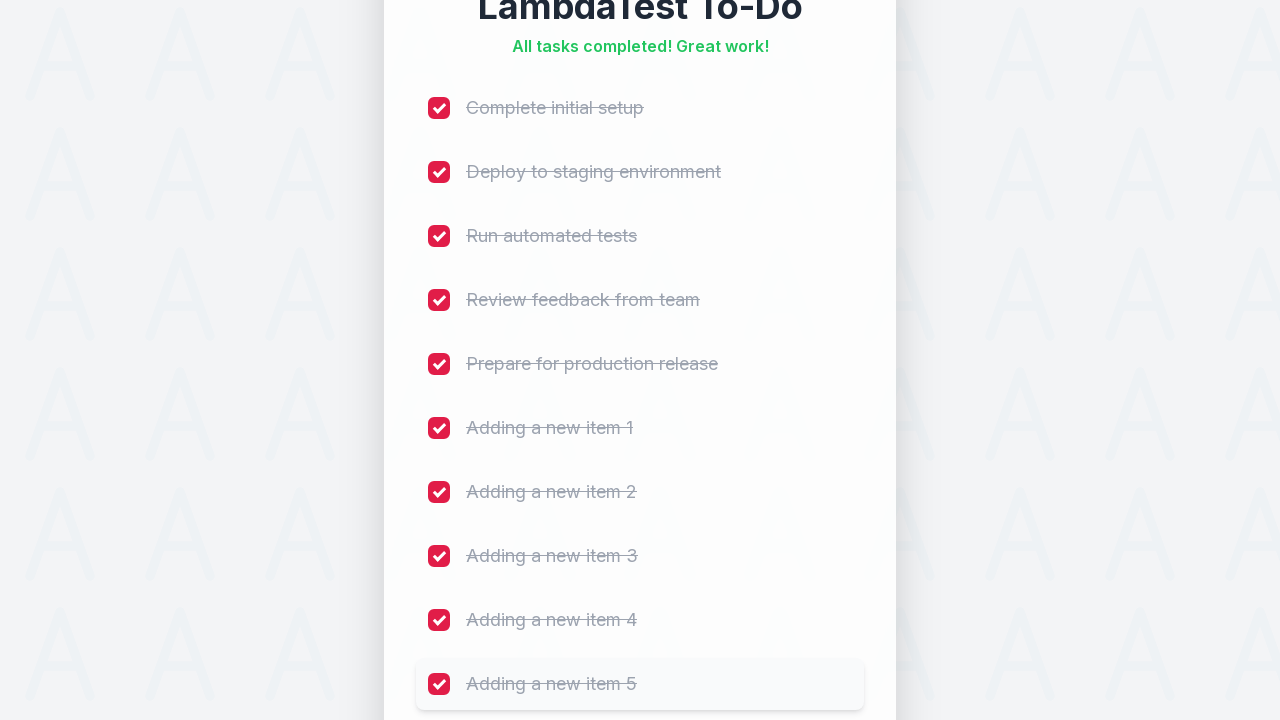

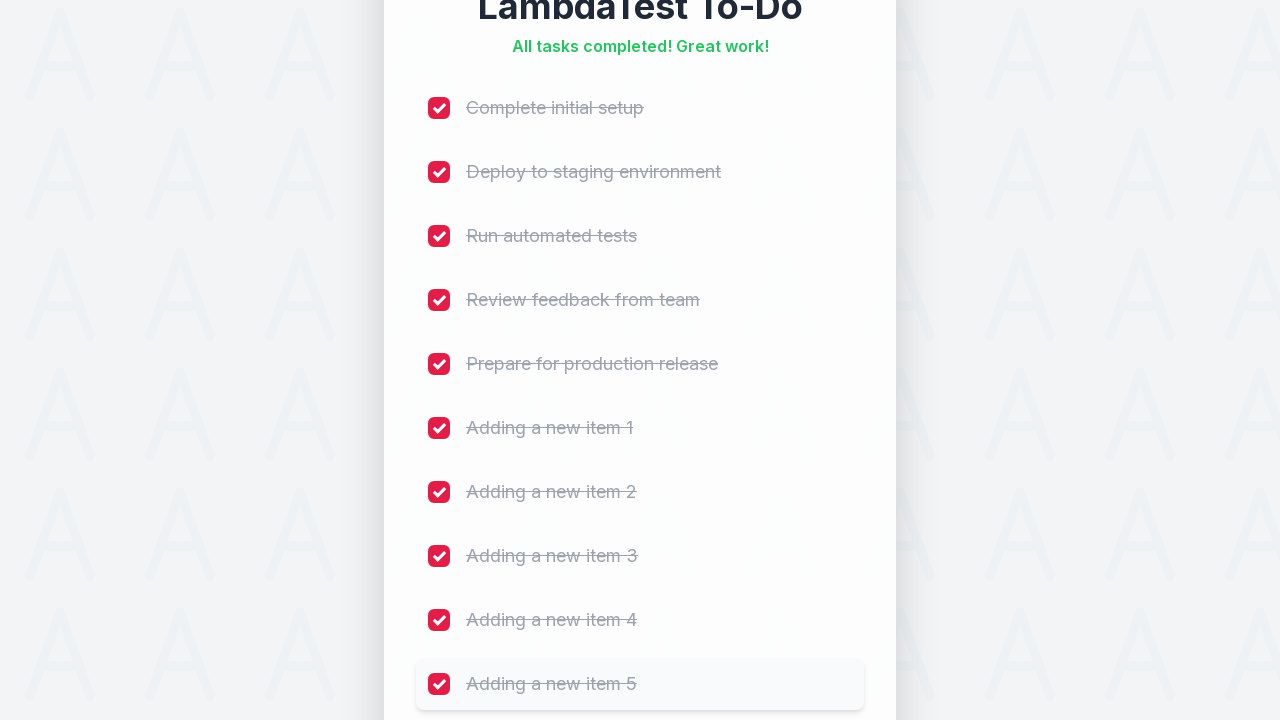